Tests fluent wait using element-based waiting for countdown timer visibility and completion

Starting URL: https://automationfc.github.io/fluent-wait/

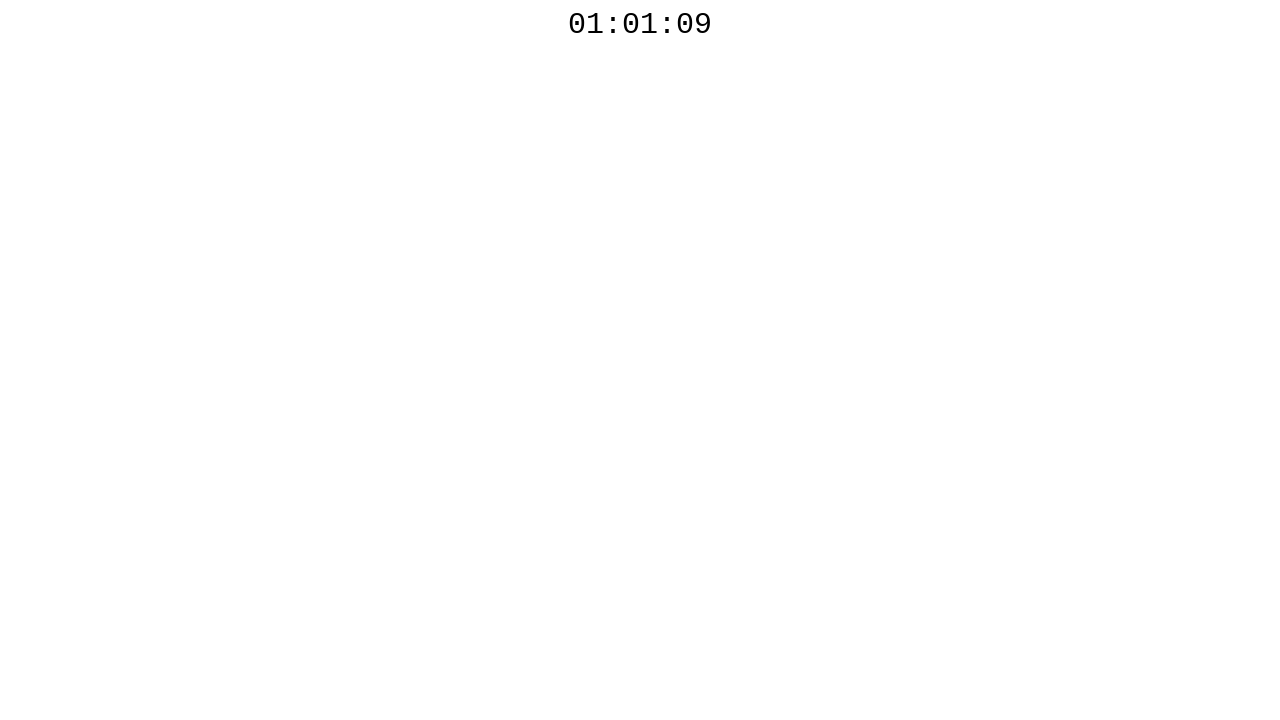

Countdown timer element became visible
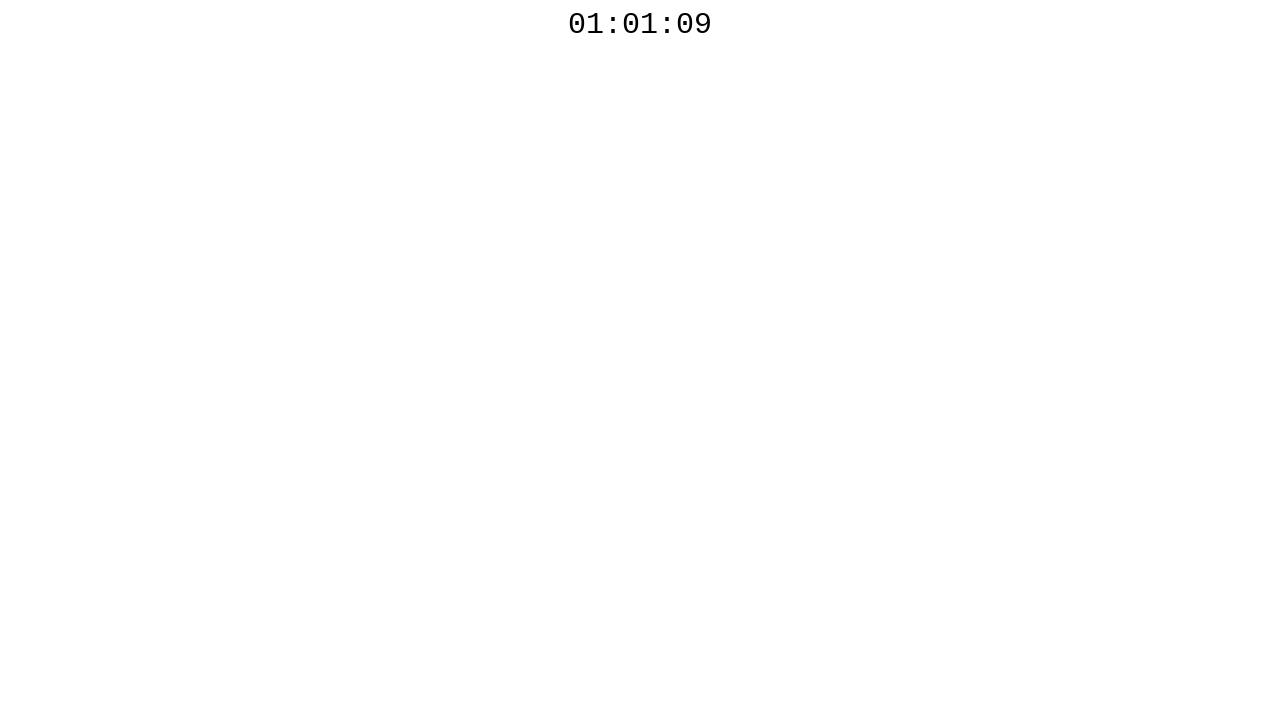

Located countdown timer element
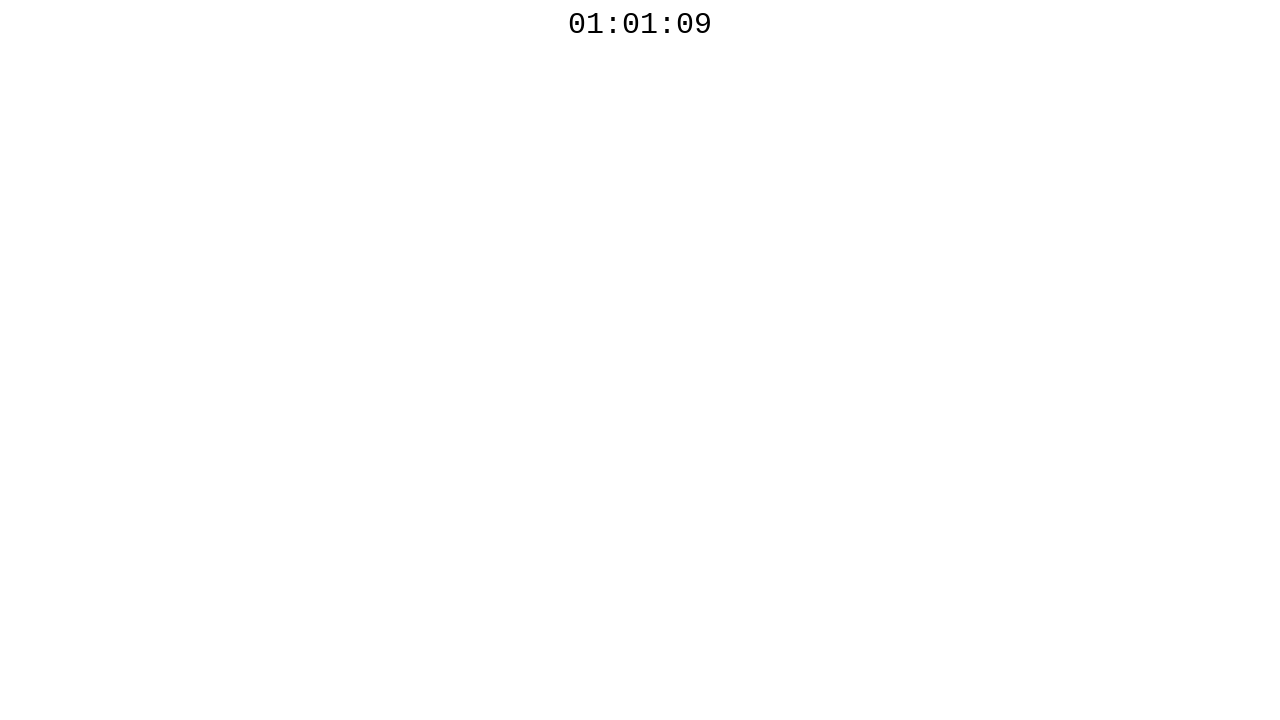

Initialized countdown timeout and start time
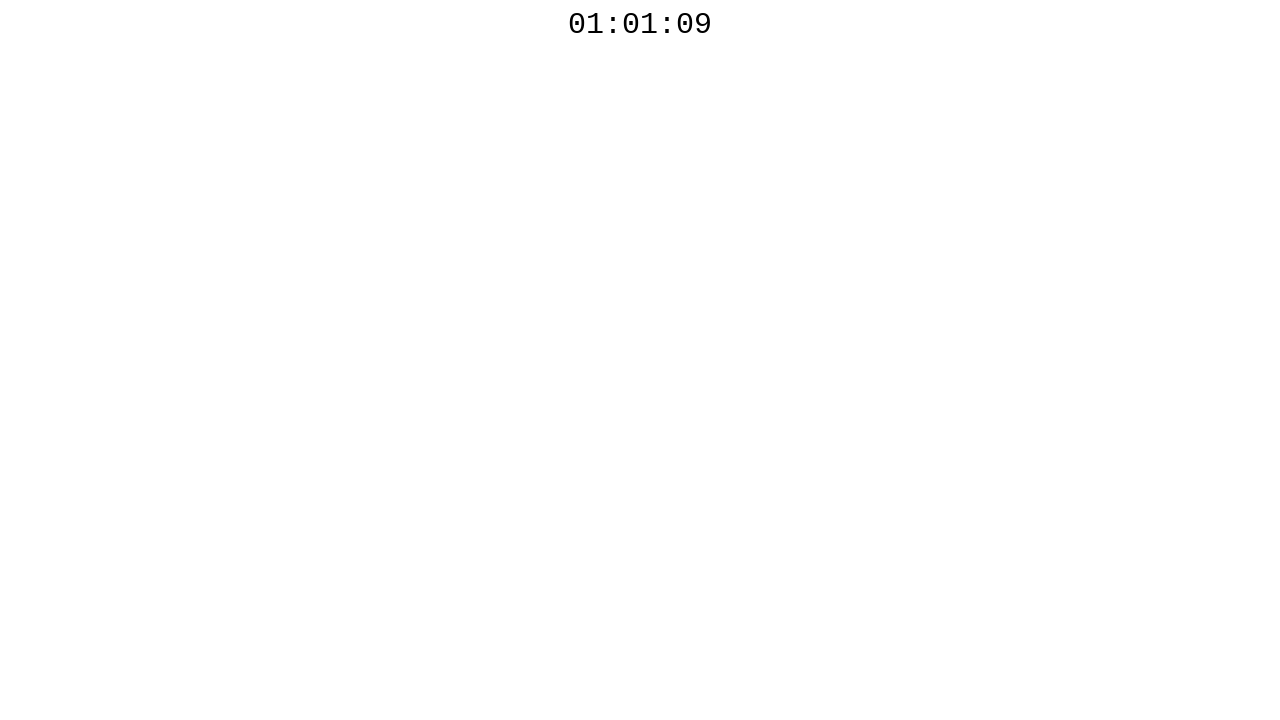

Read countdown text: 01:01:09
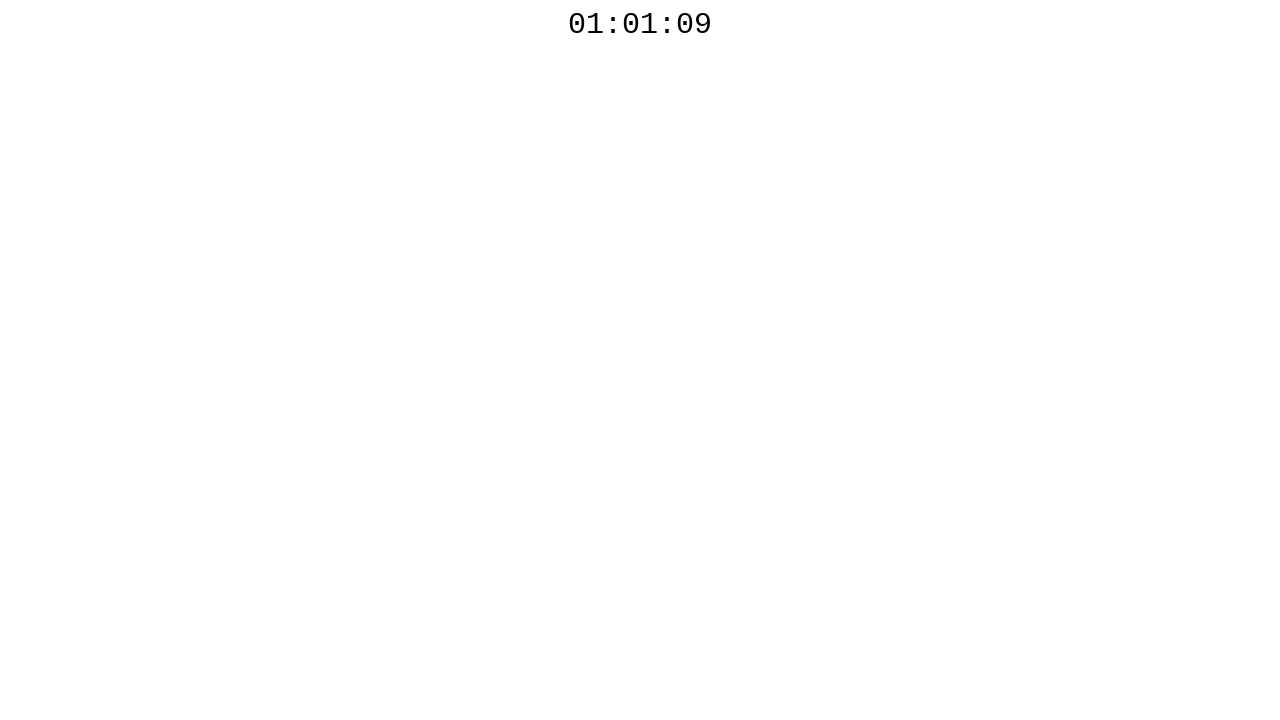

Checked elapsed time: 213ms
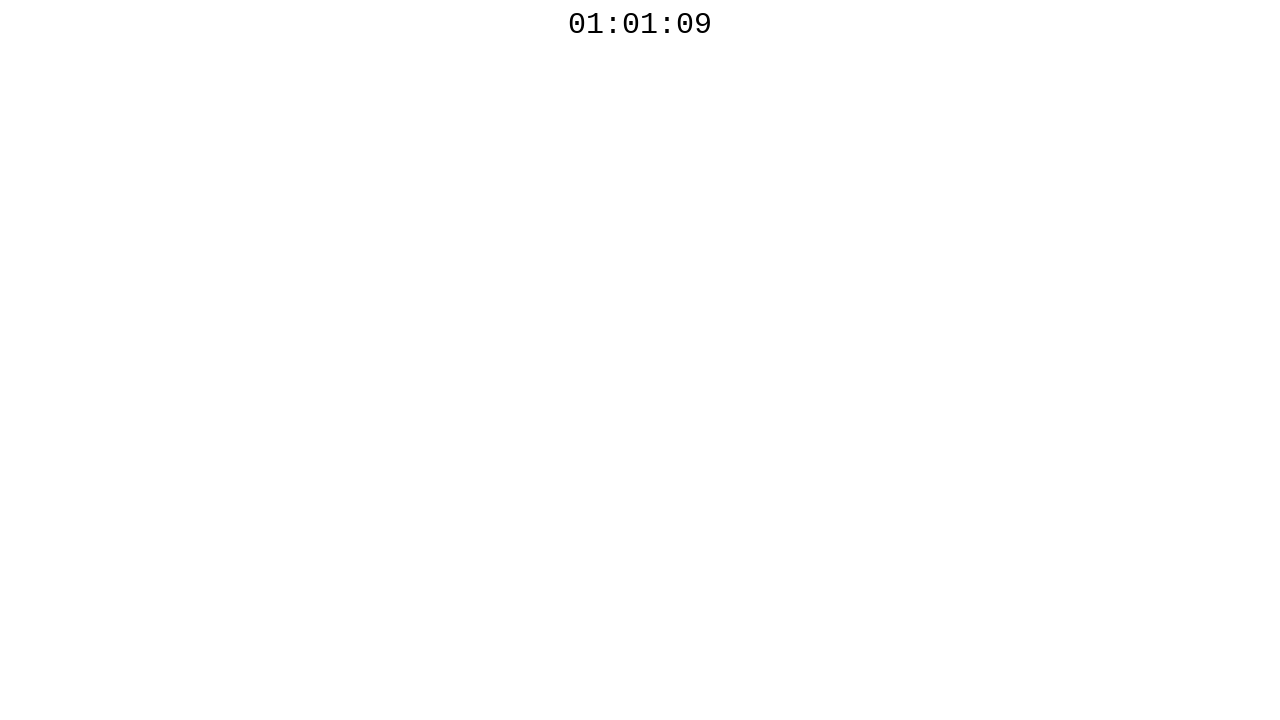

Waited 100ms before polling countdown again
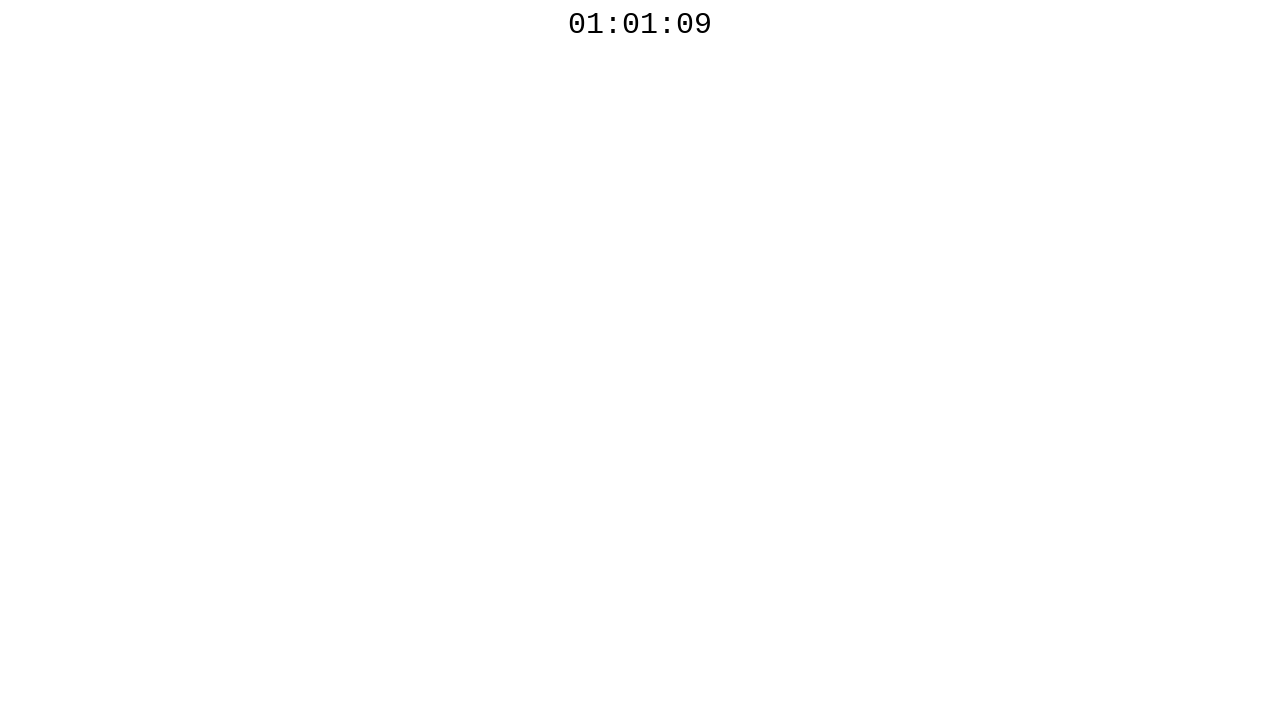

Read countdown text: 01:01:09
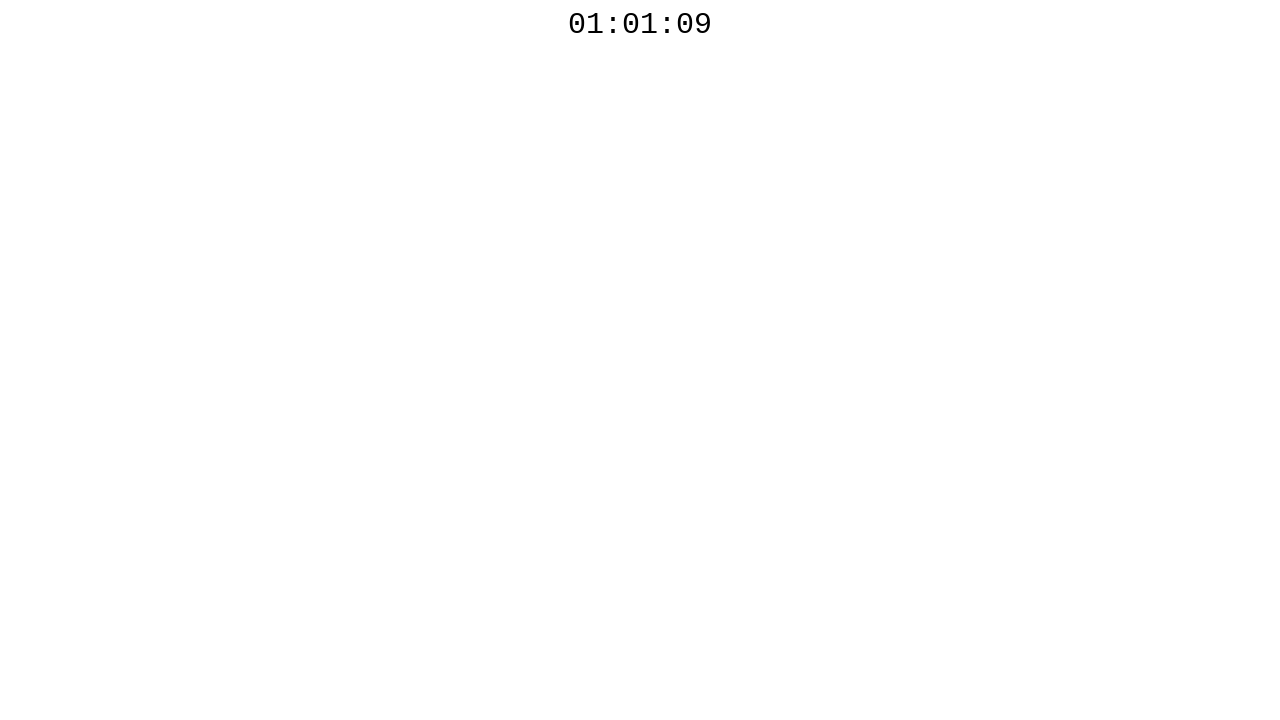

Checked elapsed time: 629ms
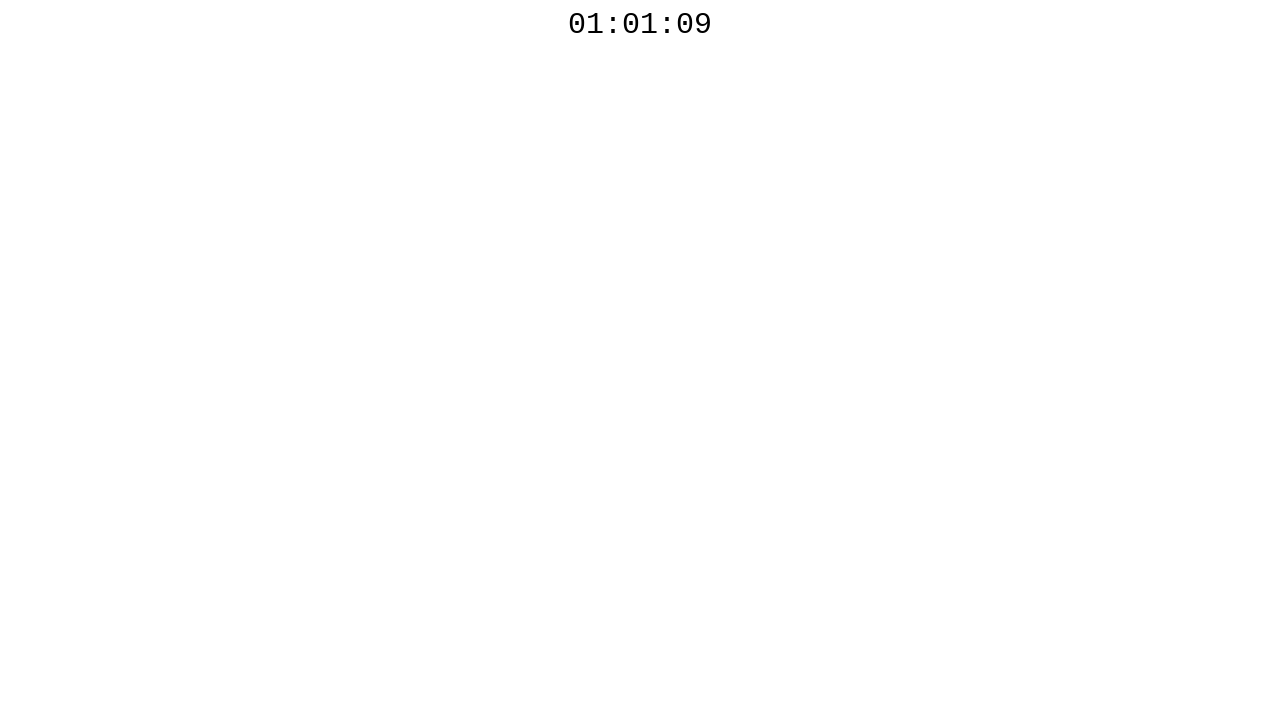

Waited 100ms before polling countdown again
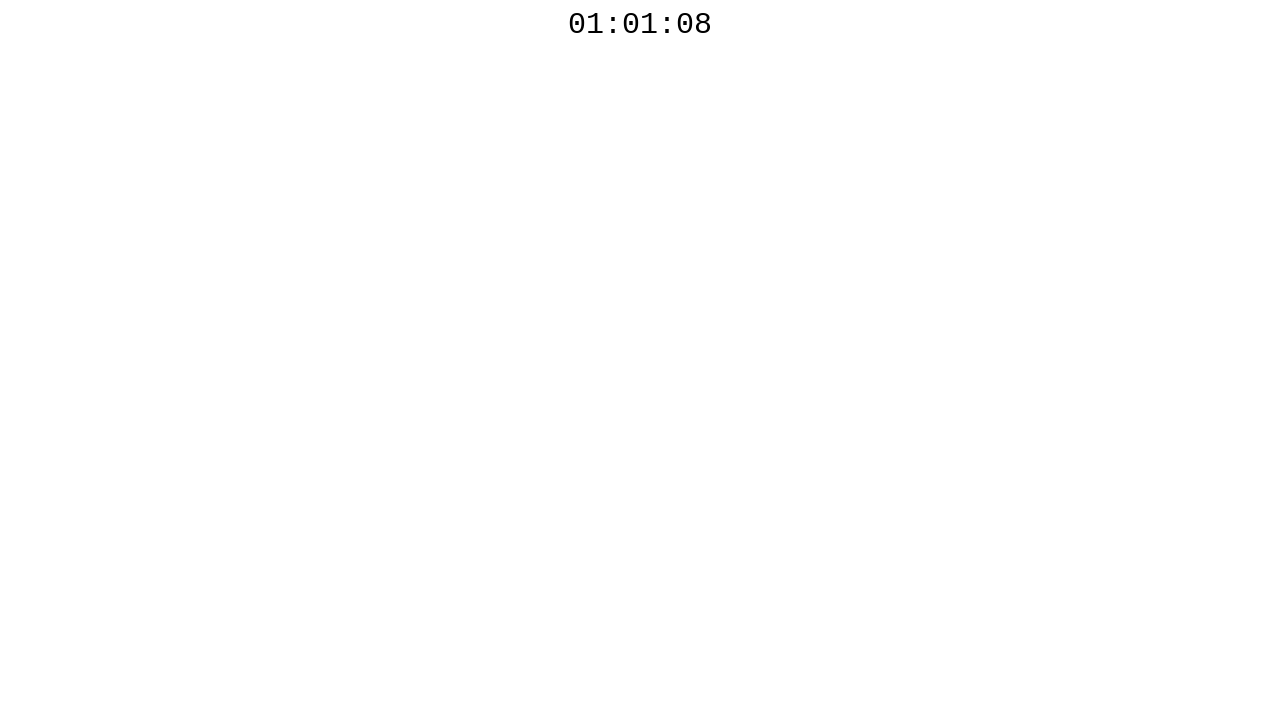

Read countdown text: 01:01:08
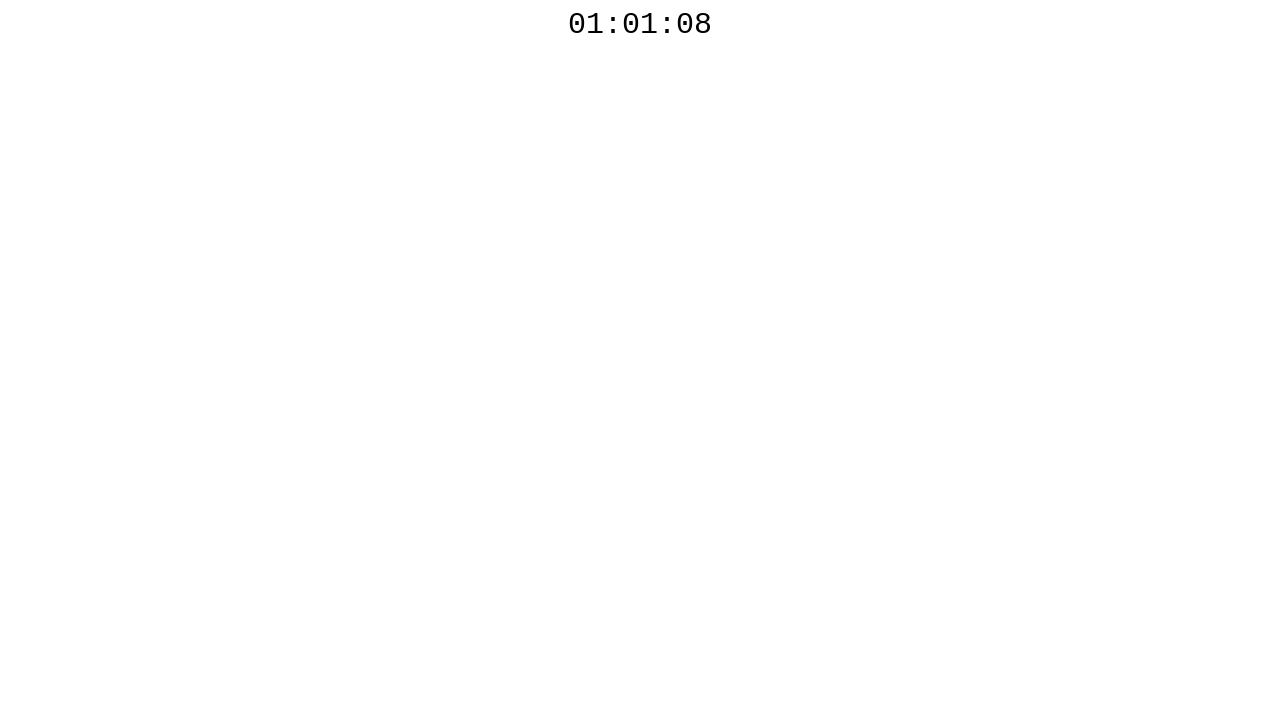

Checked elapsed time: 1044ms
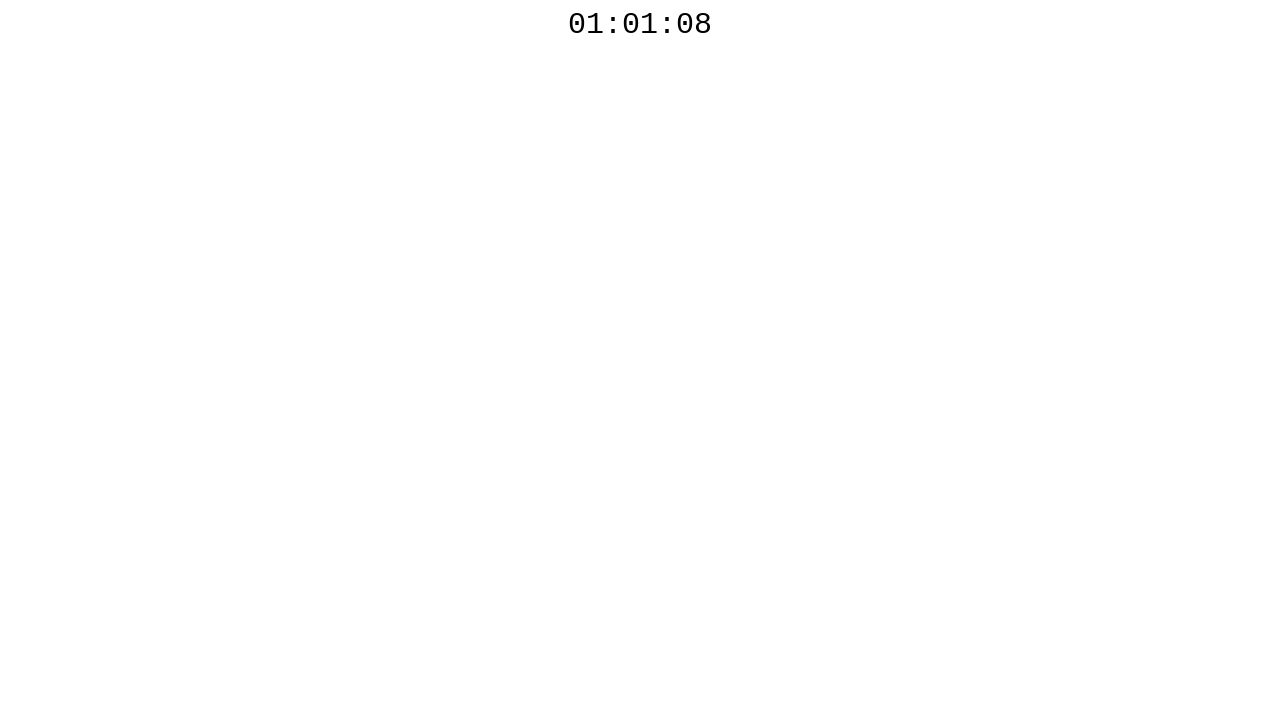

Waited 100ms before polling countdown again
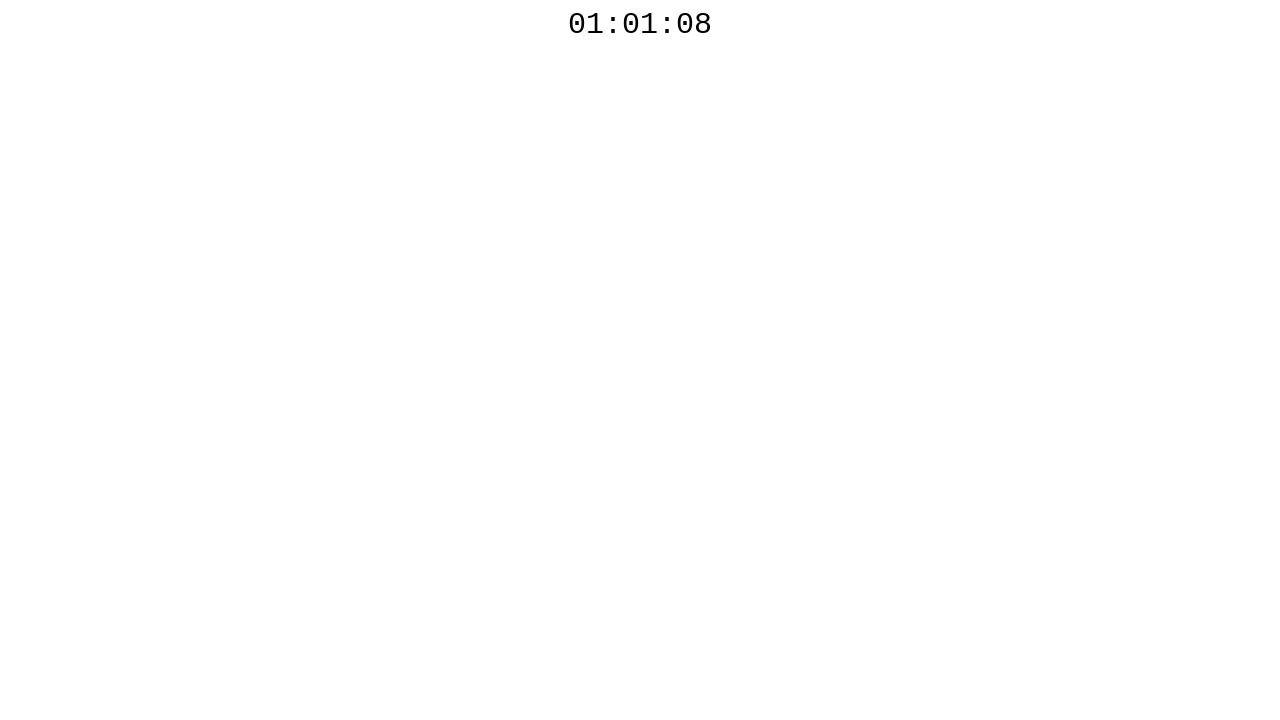

Read countdown text: 01:01:08
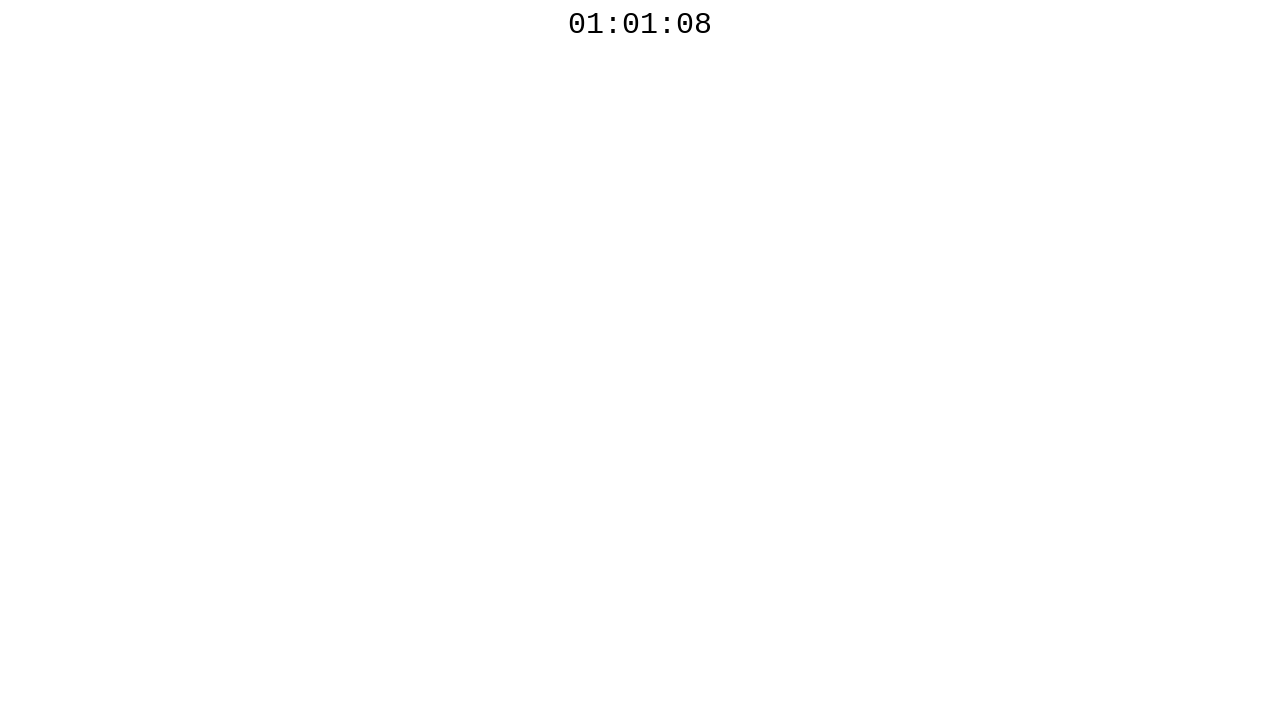

Checked elapsed time: 1453ms
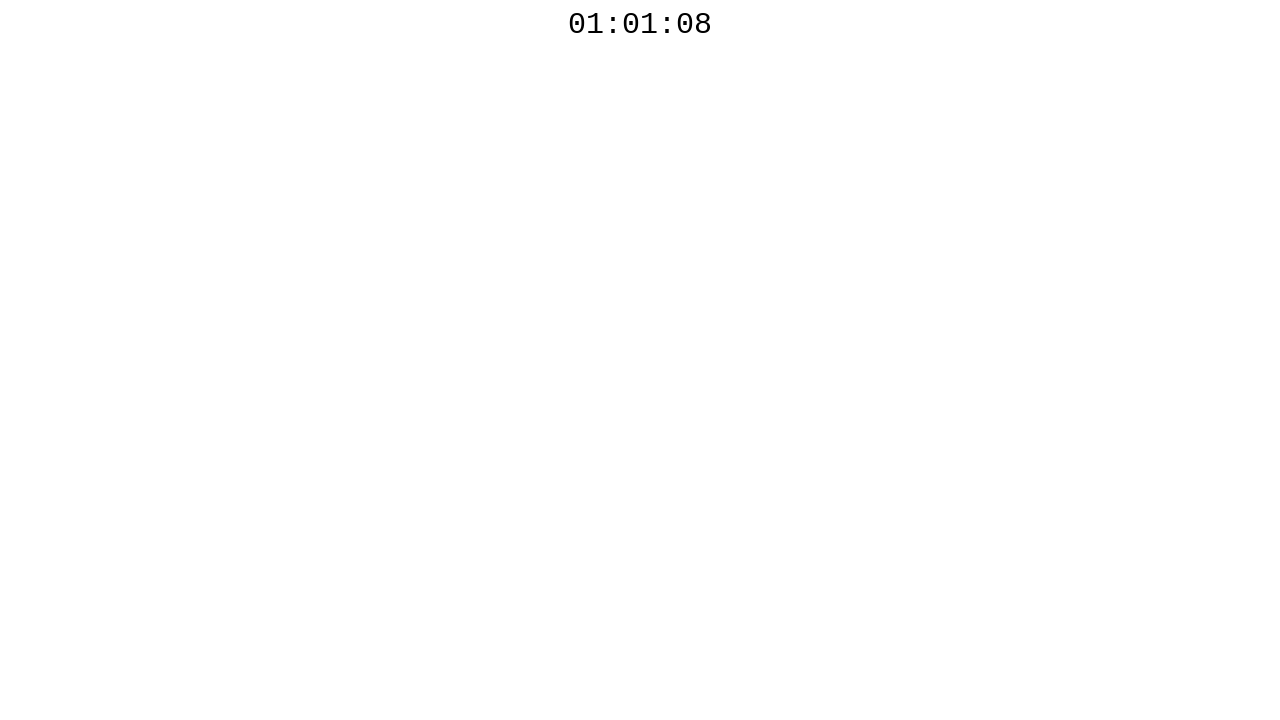

Waited 100ms before polling countdown again
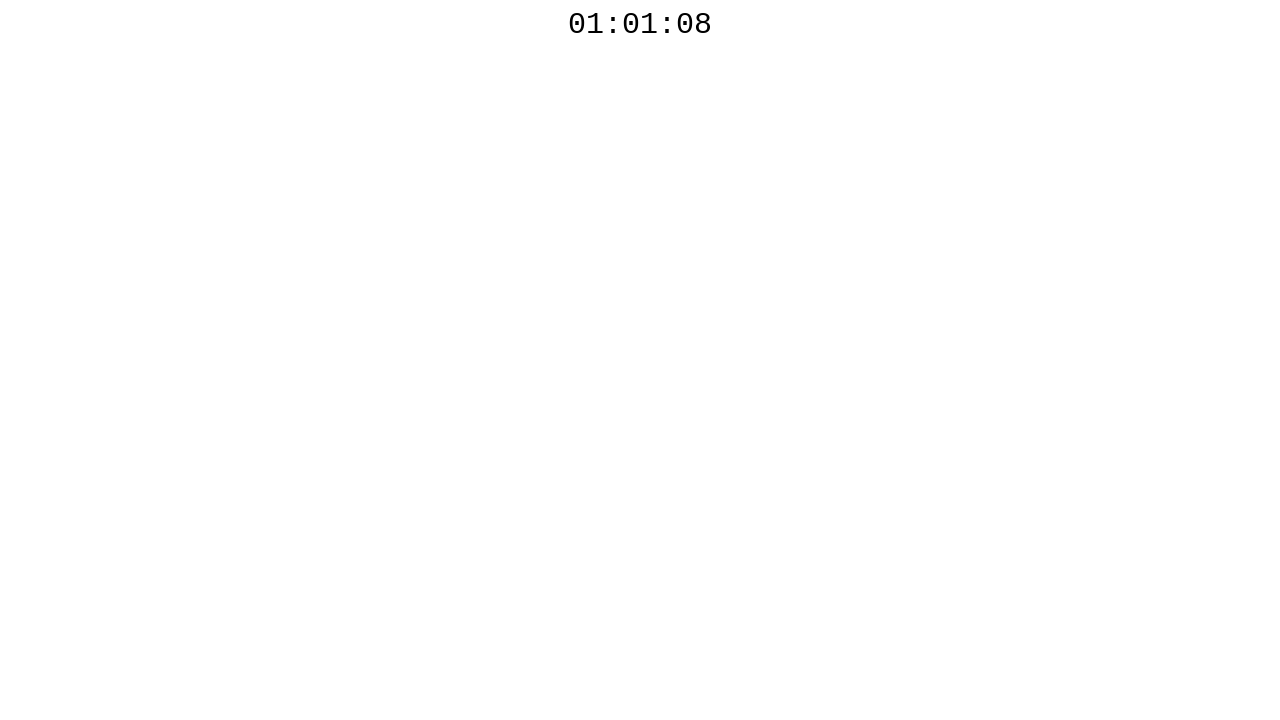

Read countdown text: 01:01:07
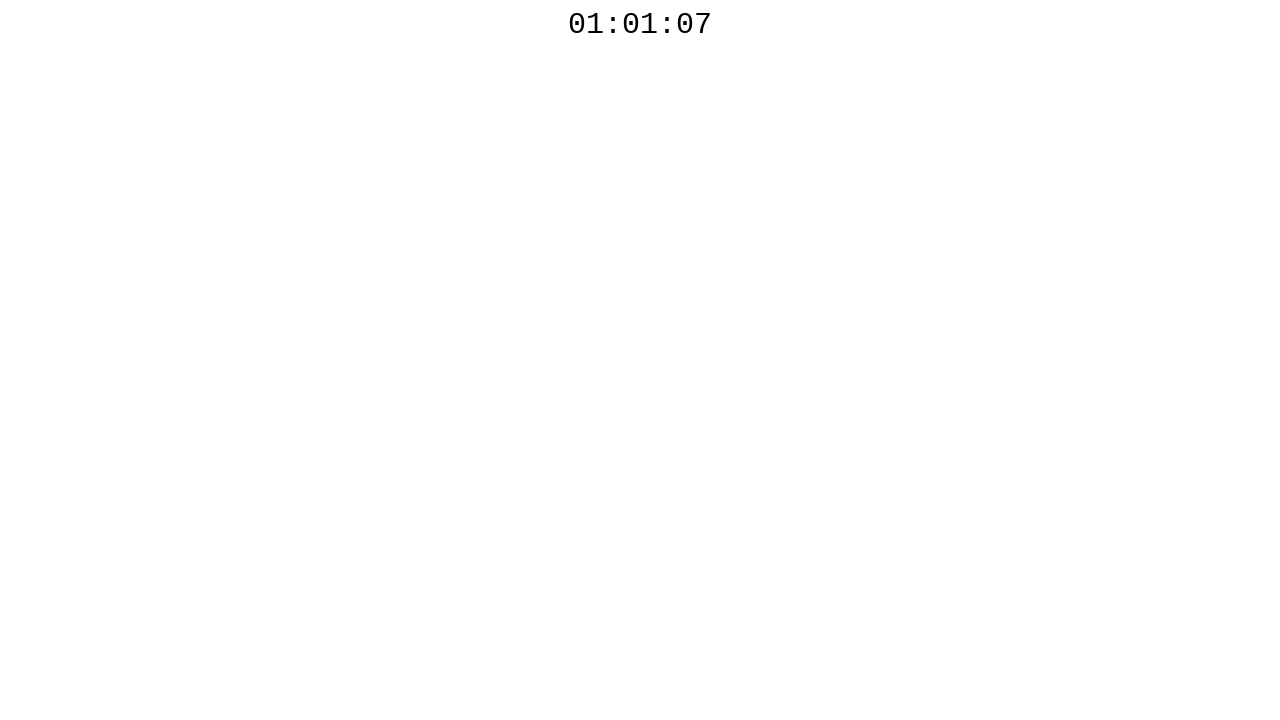

Checked elapsed time: 1861ms
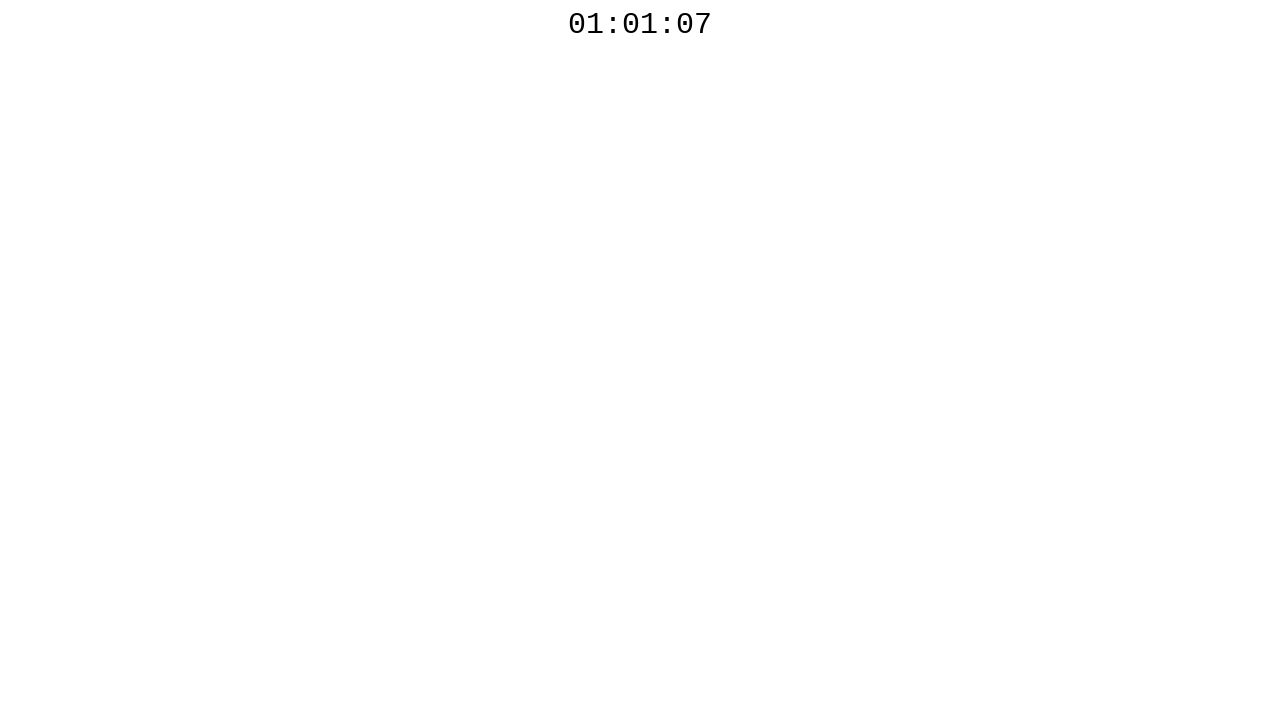

Waited 100ms before polling countdown again
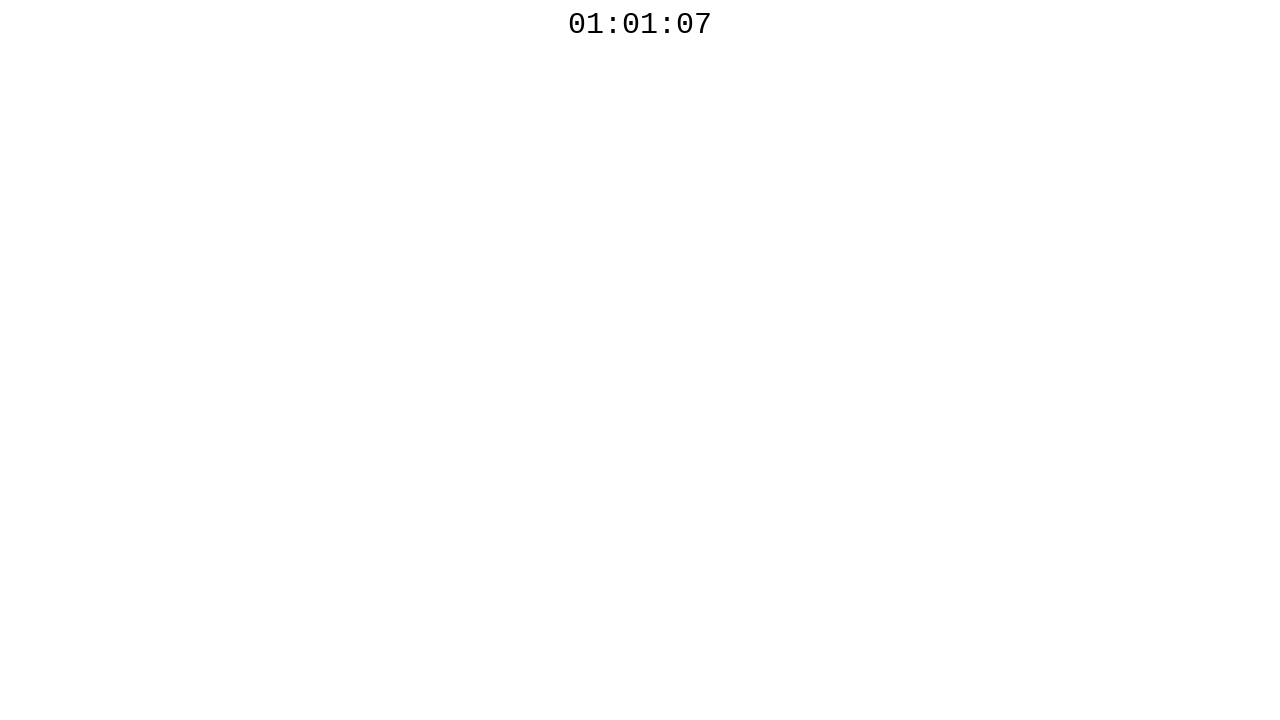

Read countdown text: 01:01:07
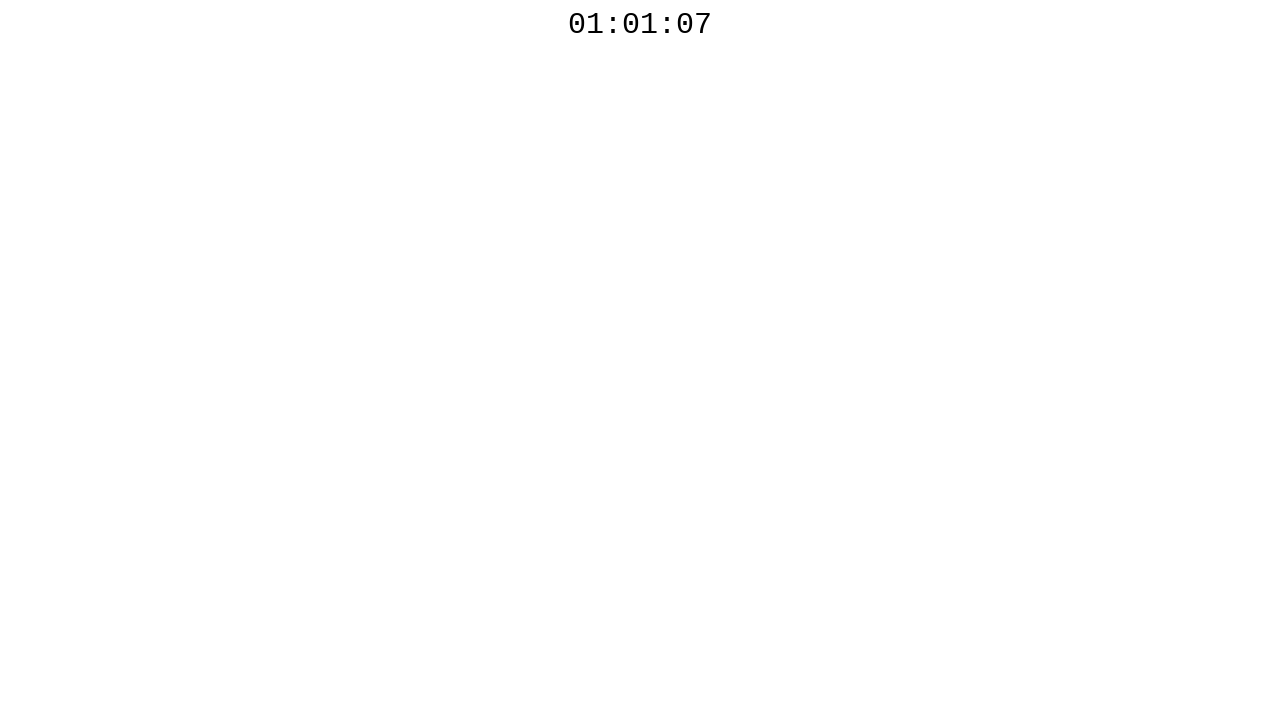

Checked elapsed time: 2278ms
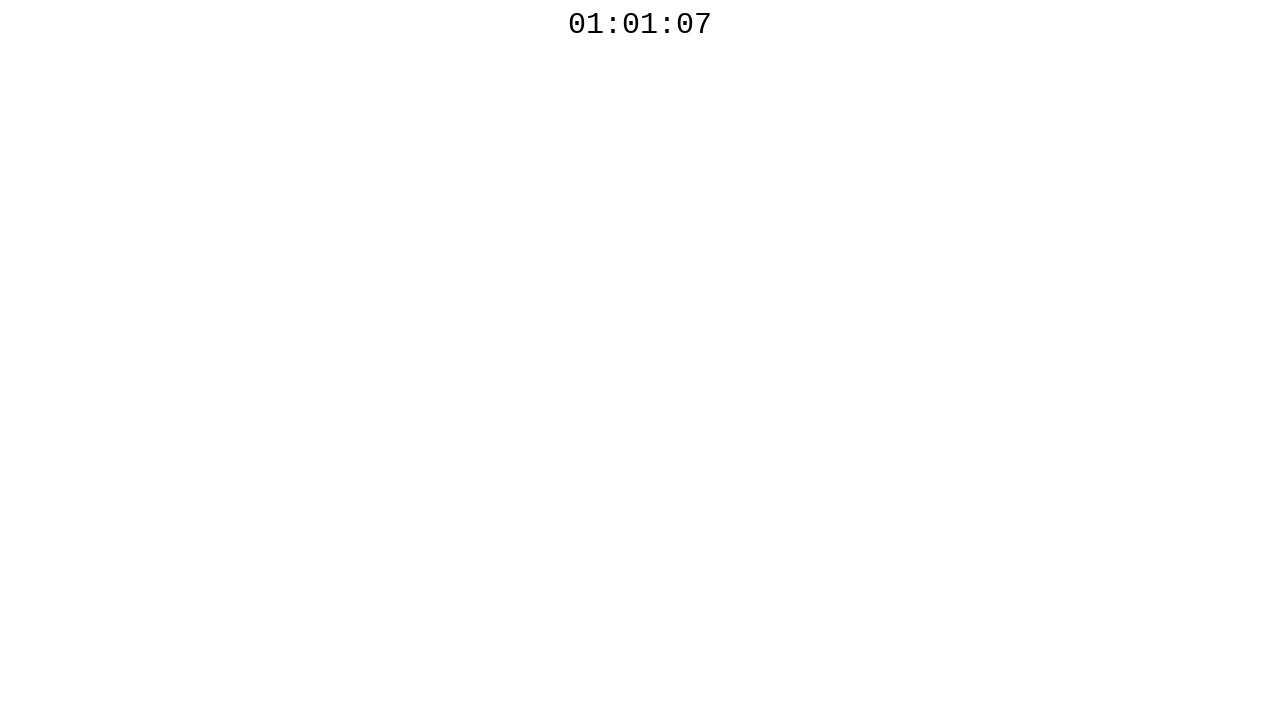

Waited 100ms before polling countdown again
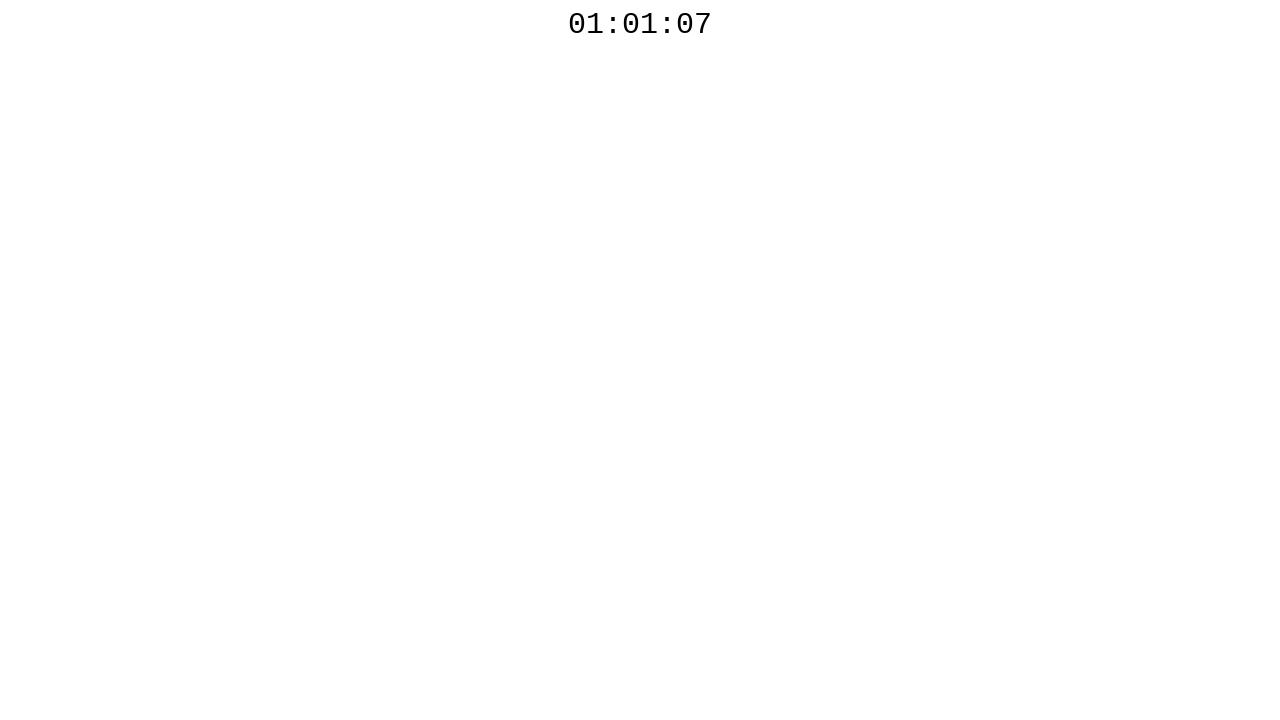

Read countdown text: 01:01:07
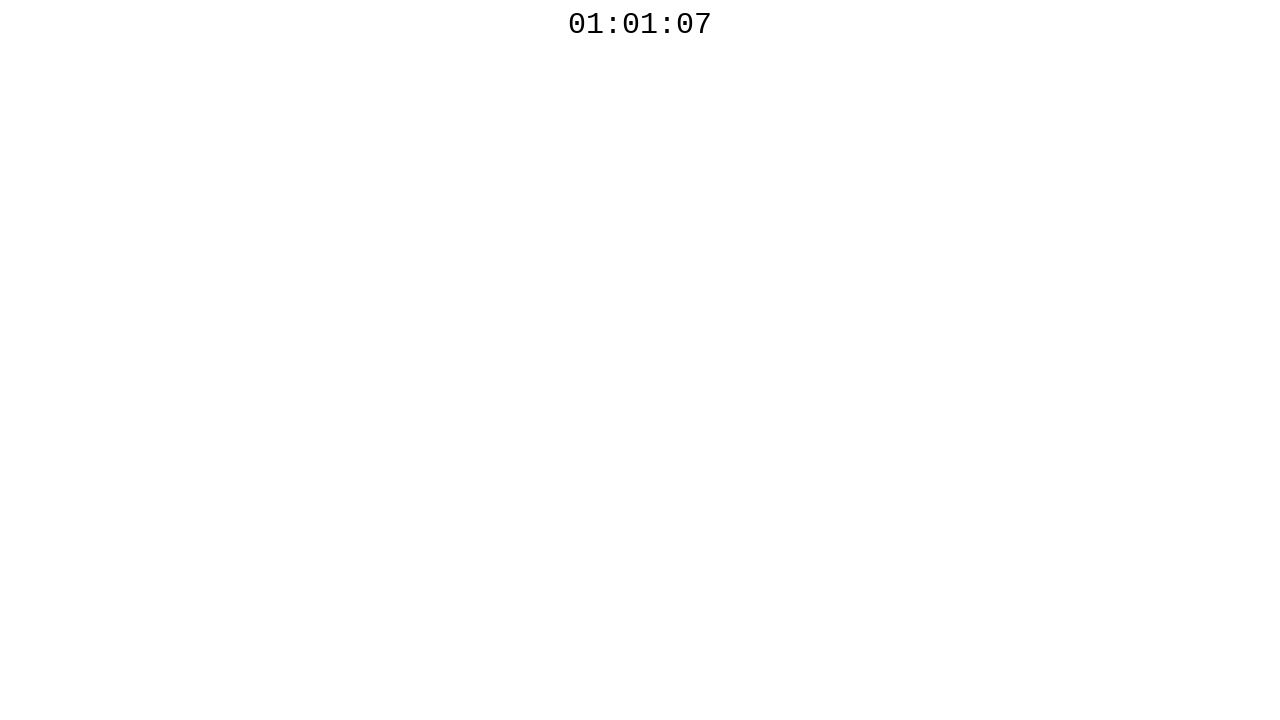

Checked elapsed time: 2721ms
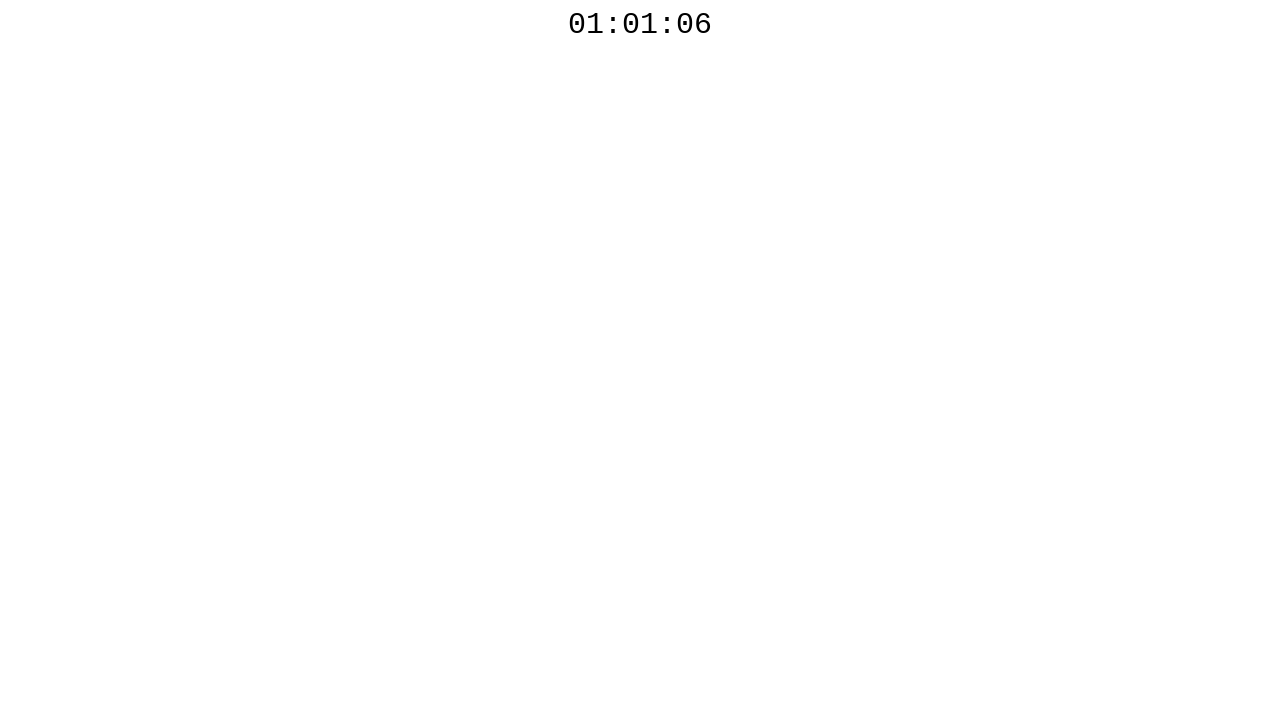

Waited 100ms before polling countdown again
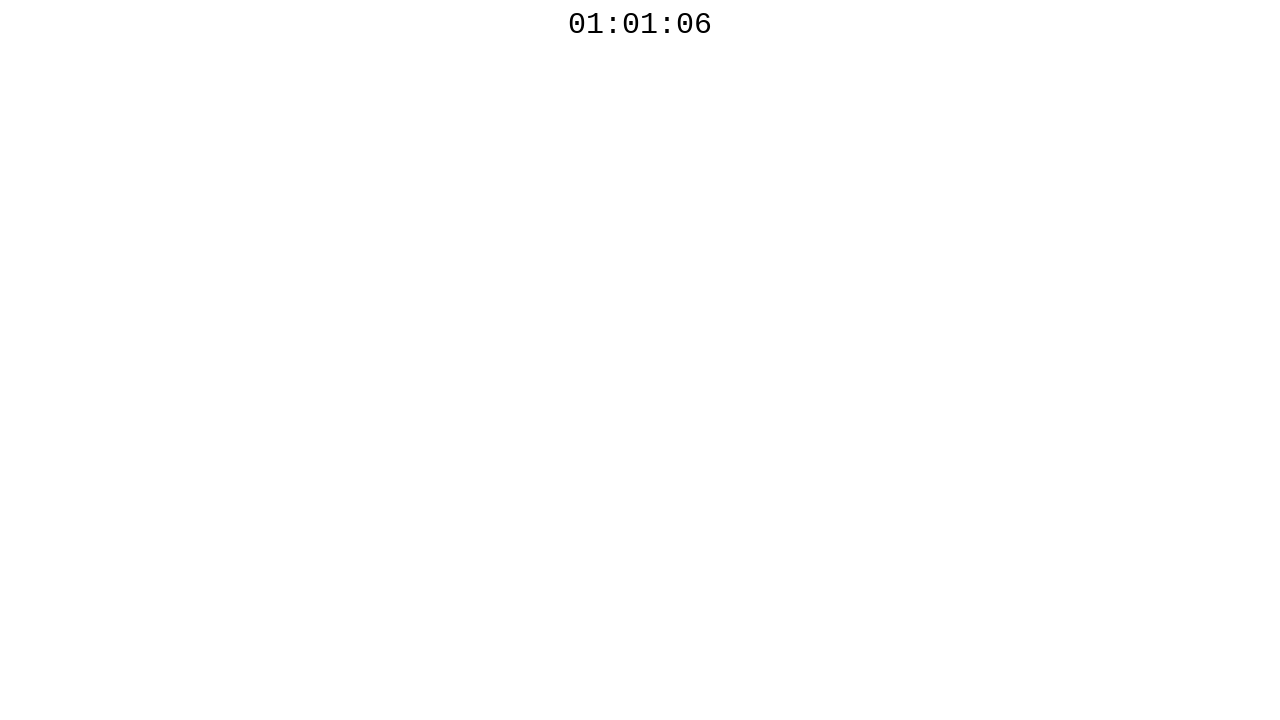

Read countdown text: 01:01:06
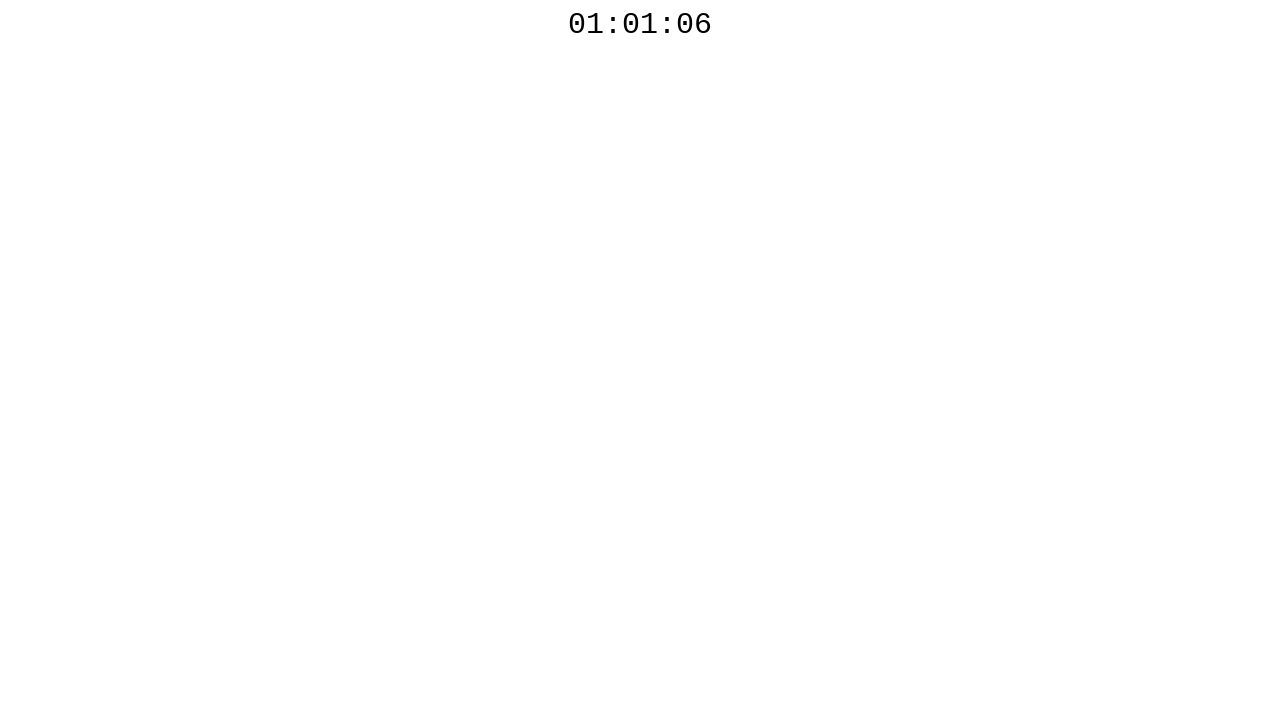

Checked elapsed time: 3136ms
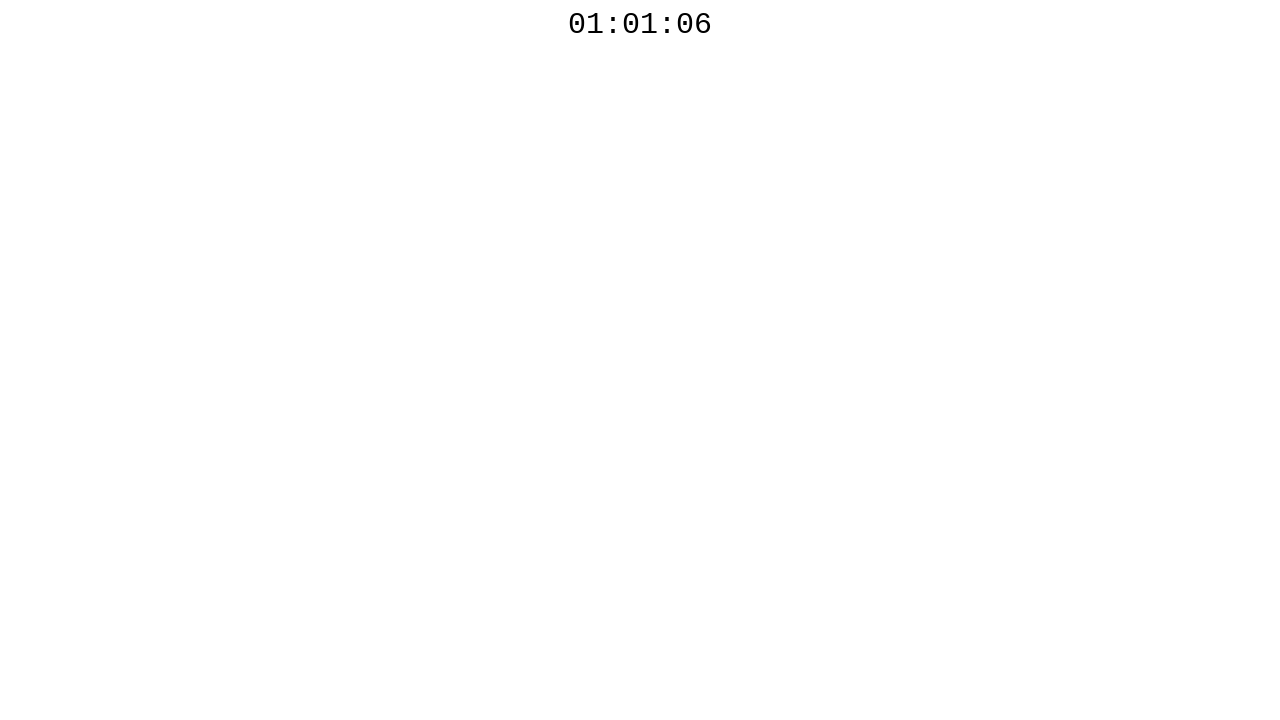

Waited 100ms before polling countdown again
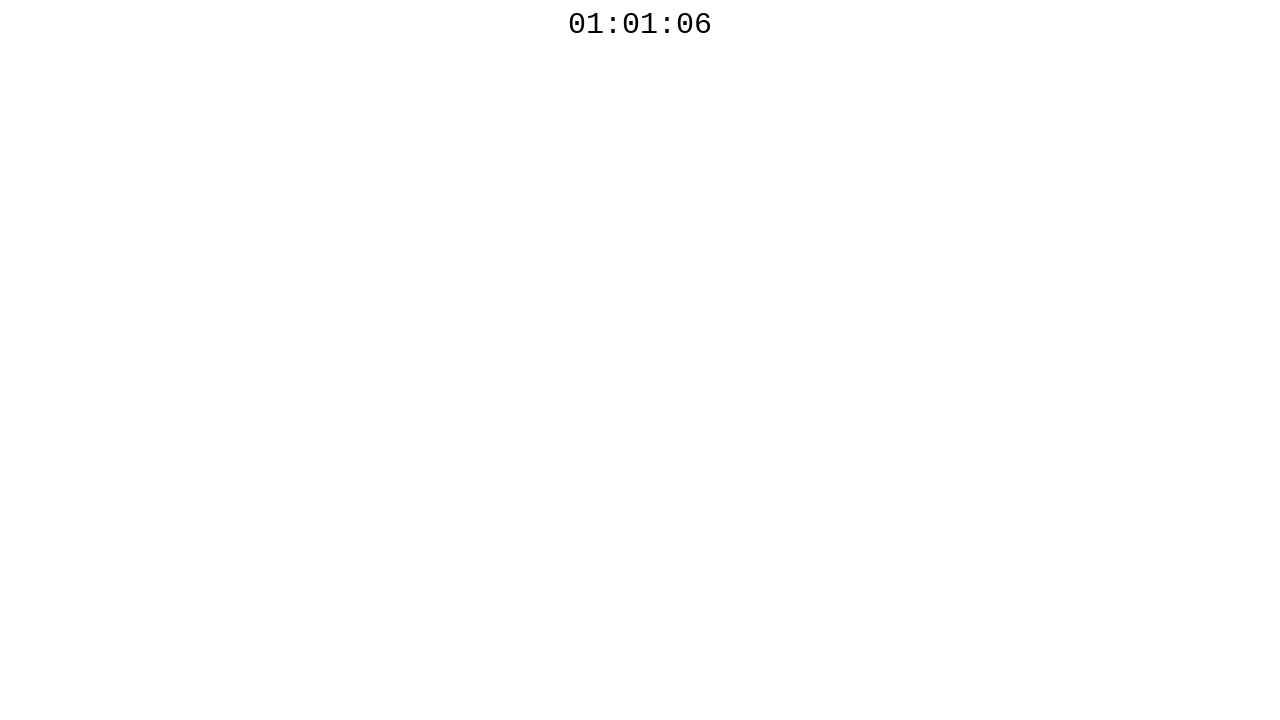

Read countdown text: 01:01:06
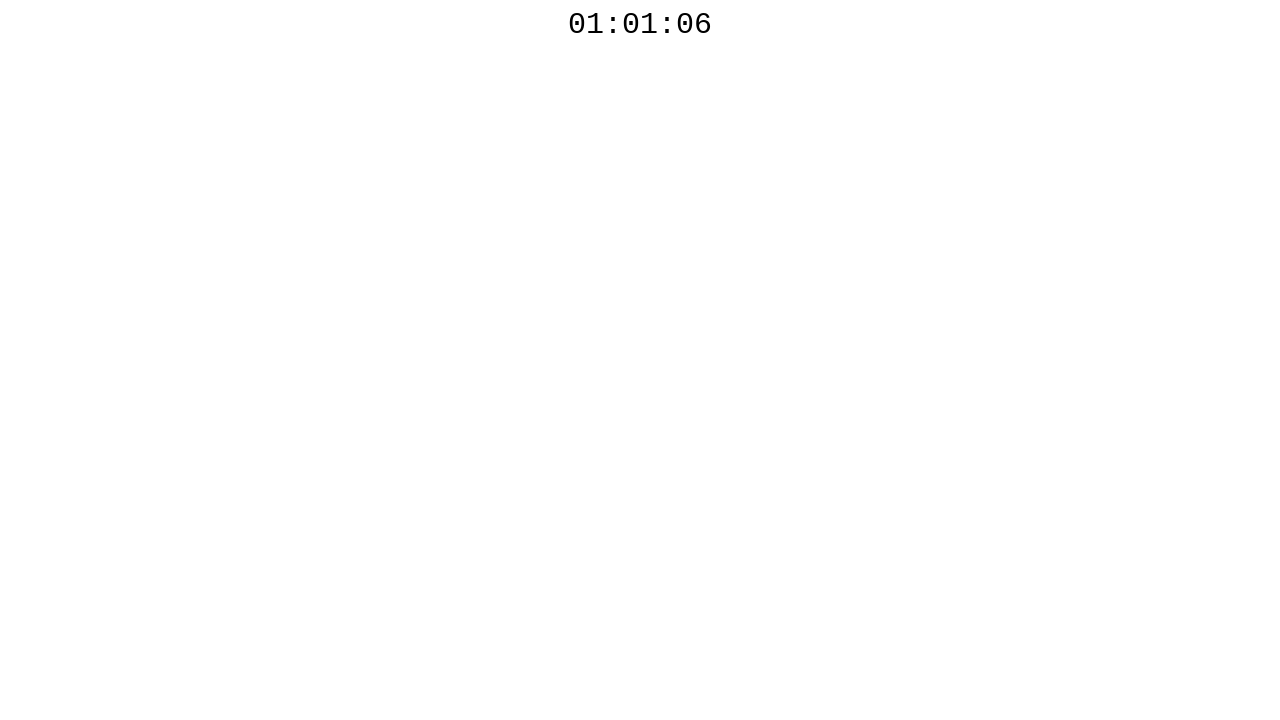

Checked elapsed time: 3546ms
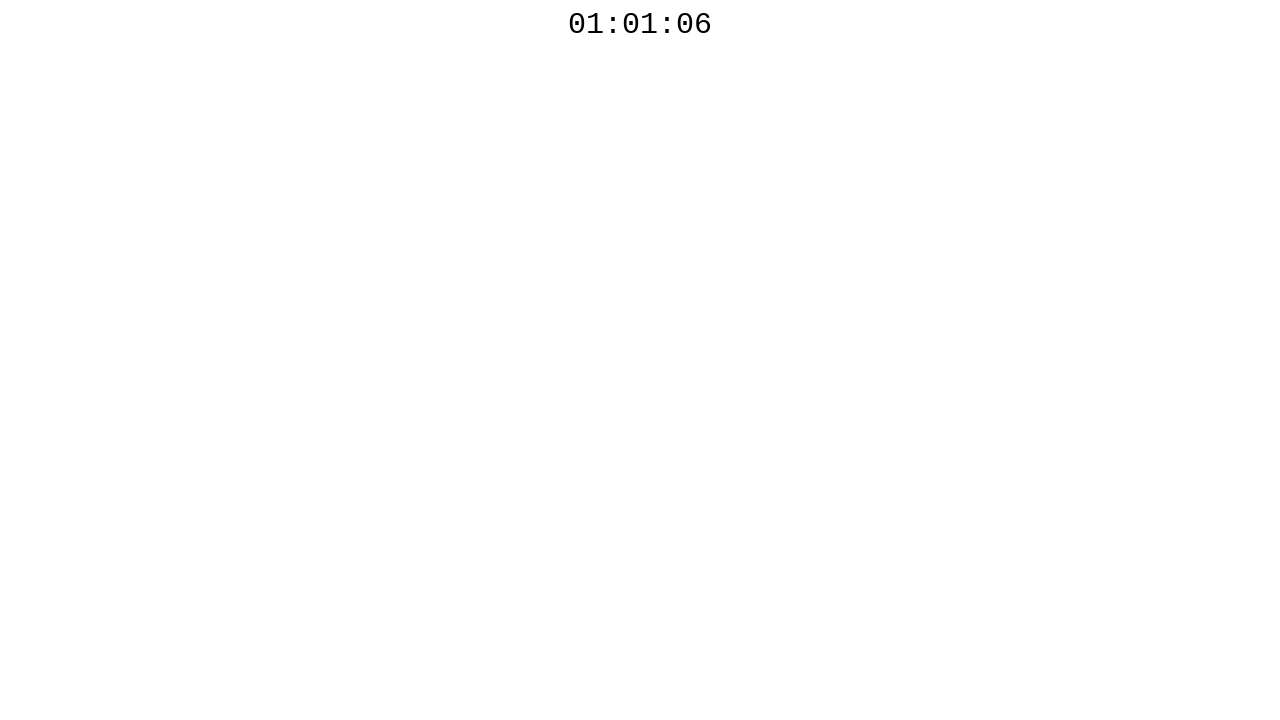

Waited 100ms before polling countdown again
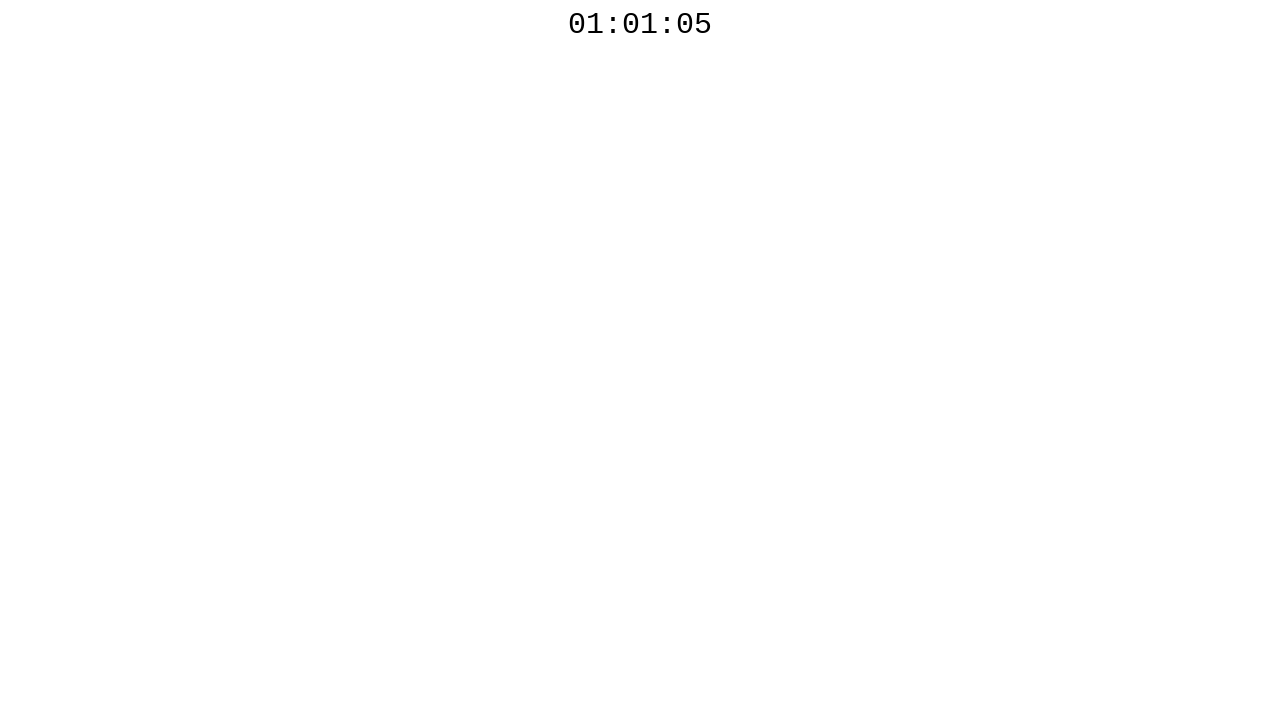

Read countdown text: 01:01:05
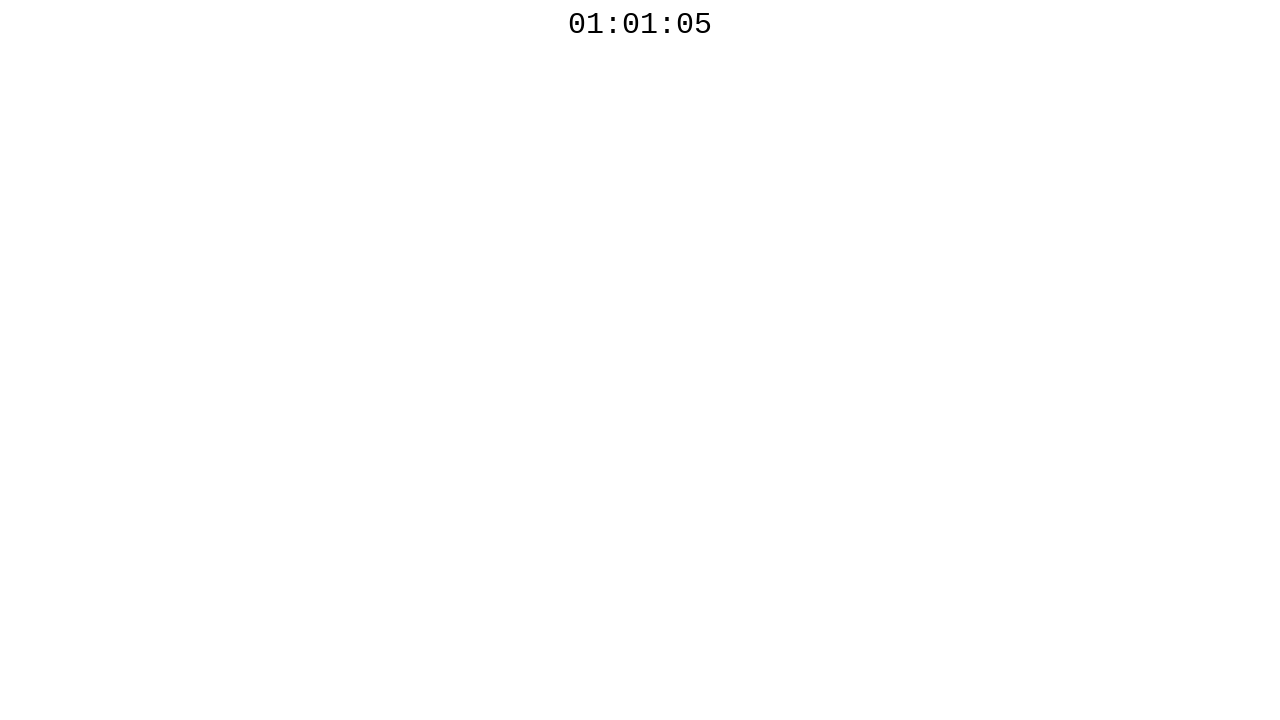

Checked elapsed time: 3962ms
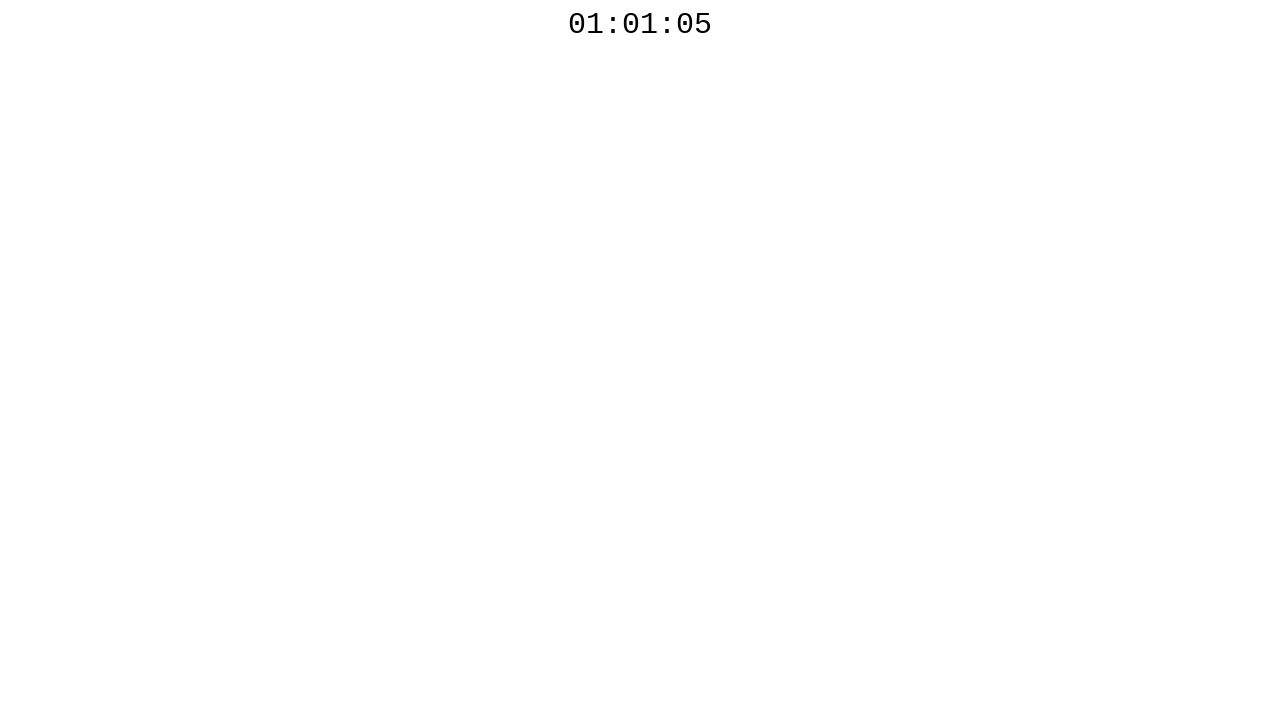

Waited 100ms before polling countdown again
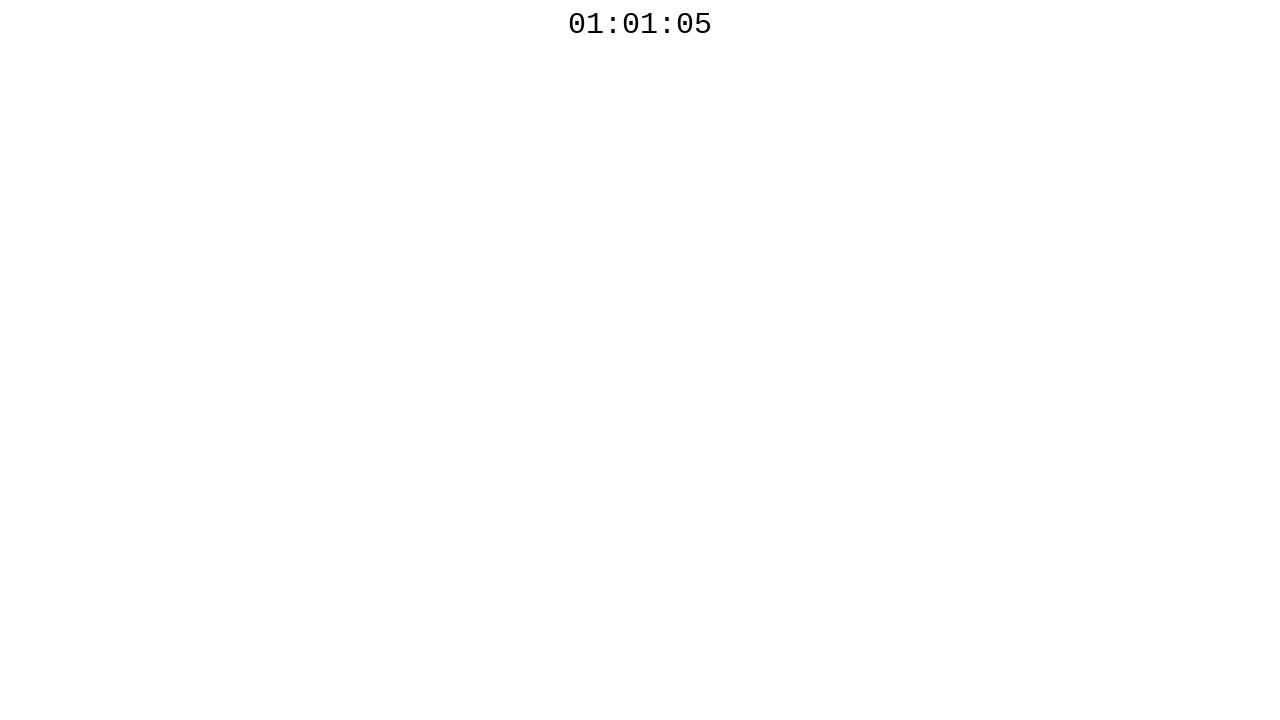

Read countdown text: 01:01:05
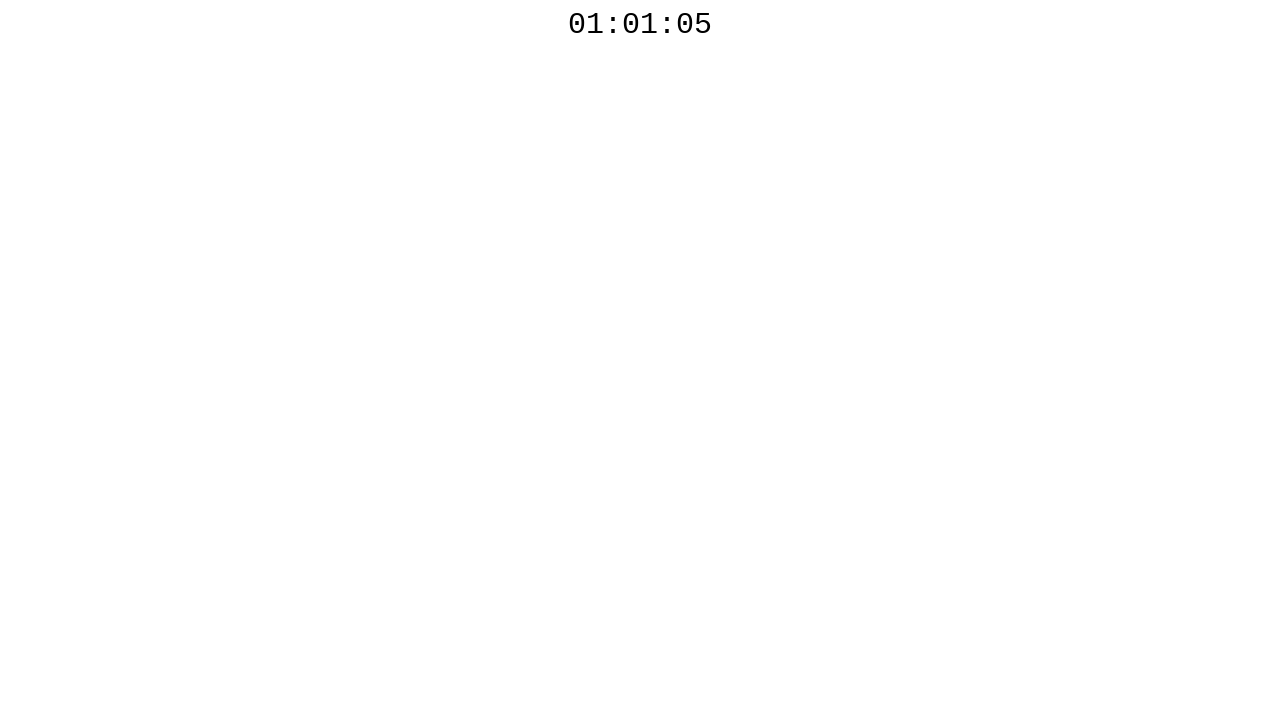

Checked elapsed time: 4364ms
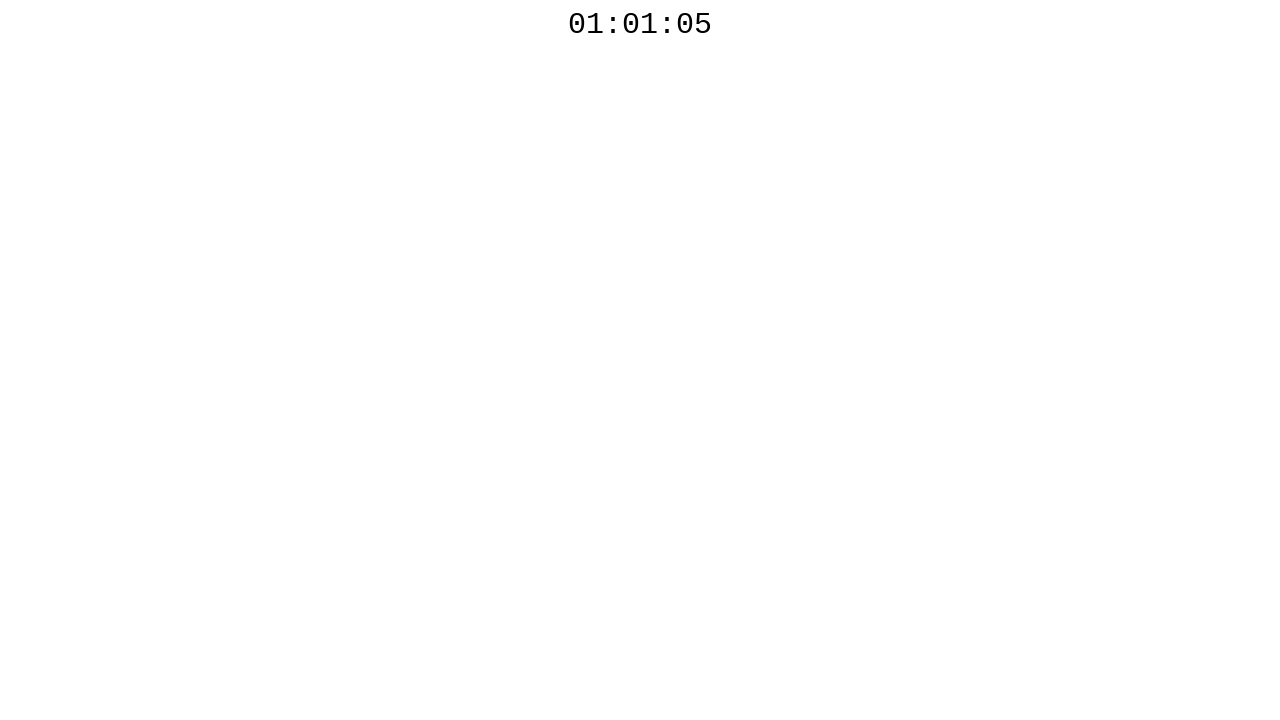

Waited 100ms before polling countdown again
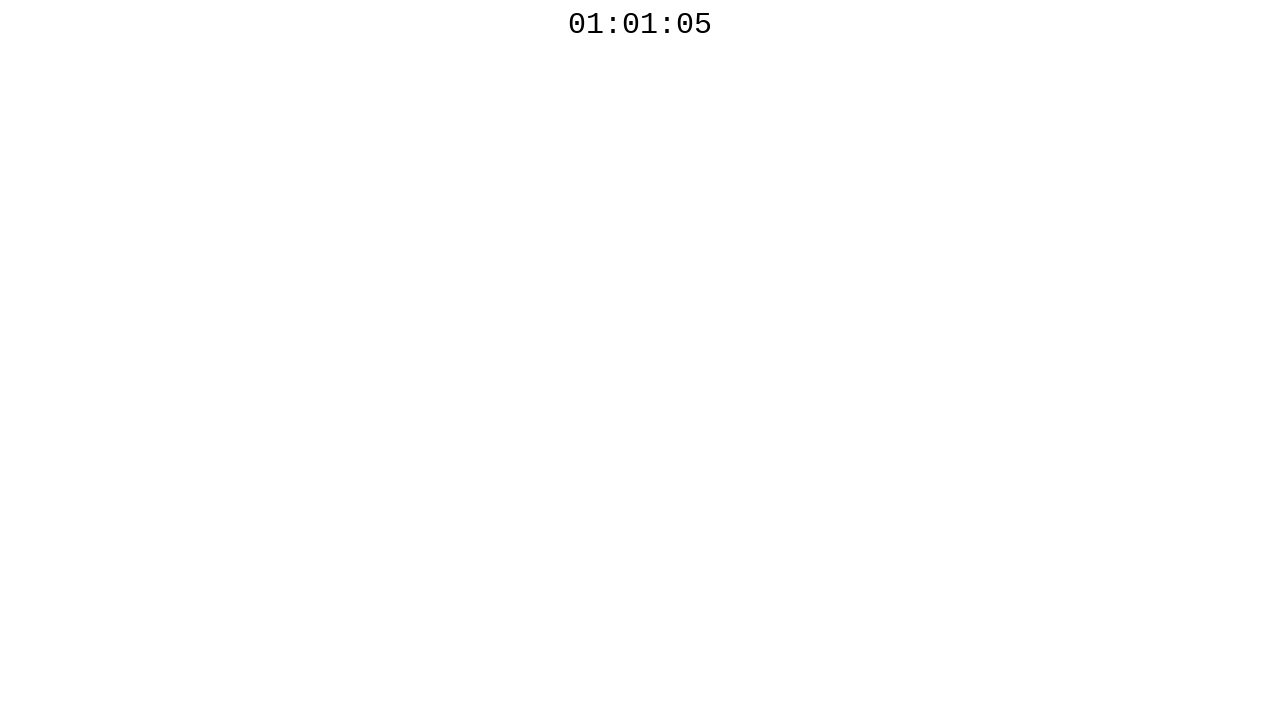

Read countdown text: 01:01:04
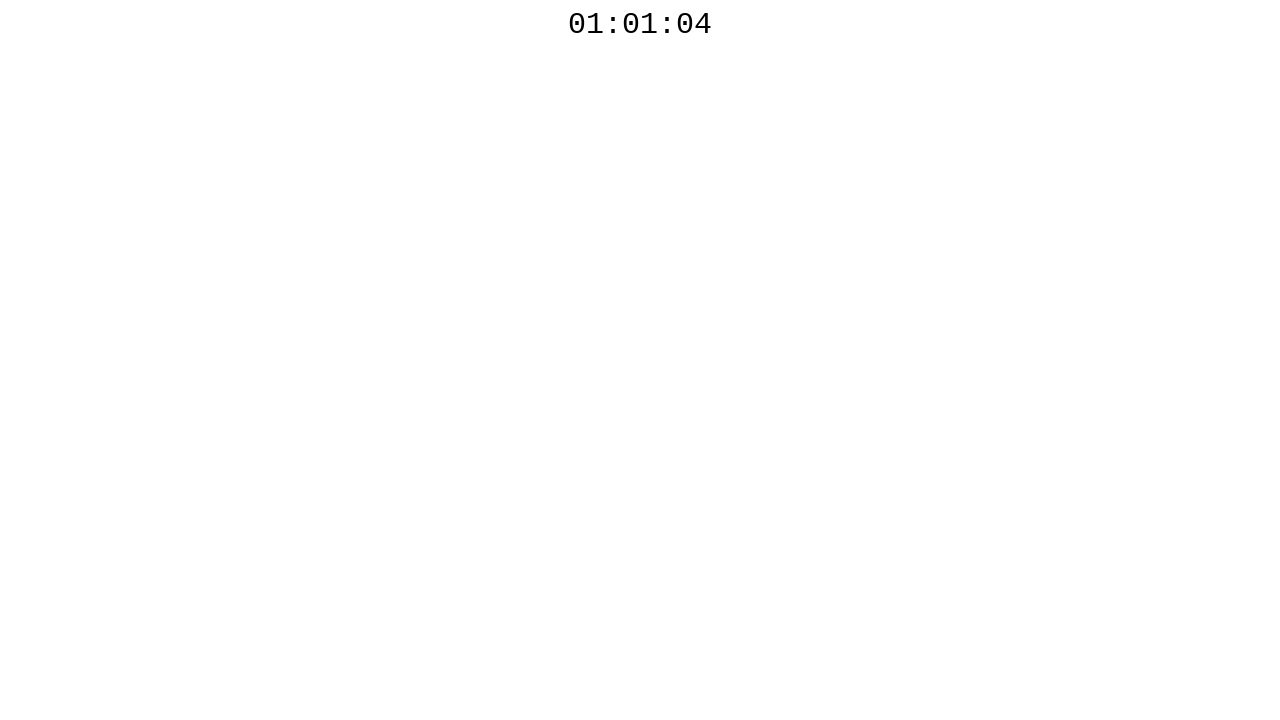

Checked elapsed time: 4787ms
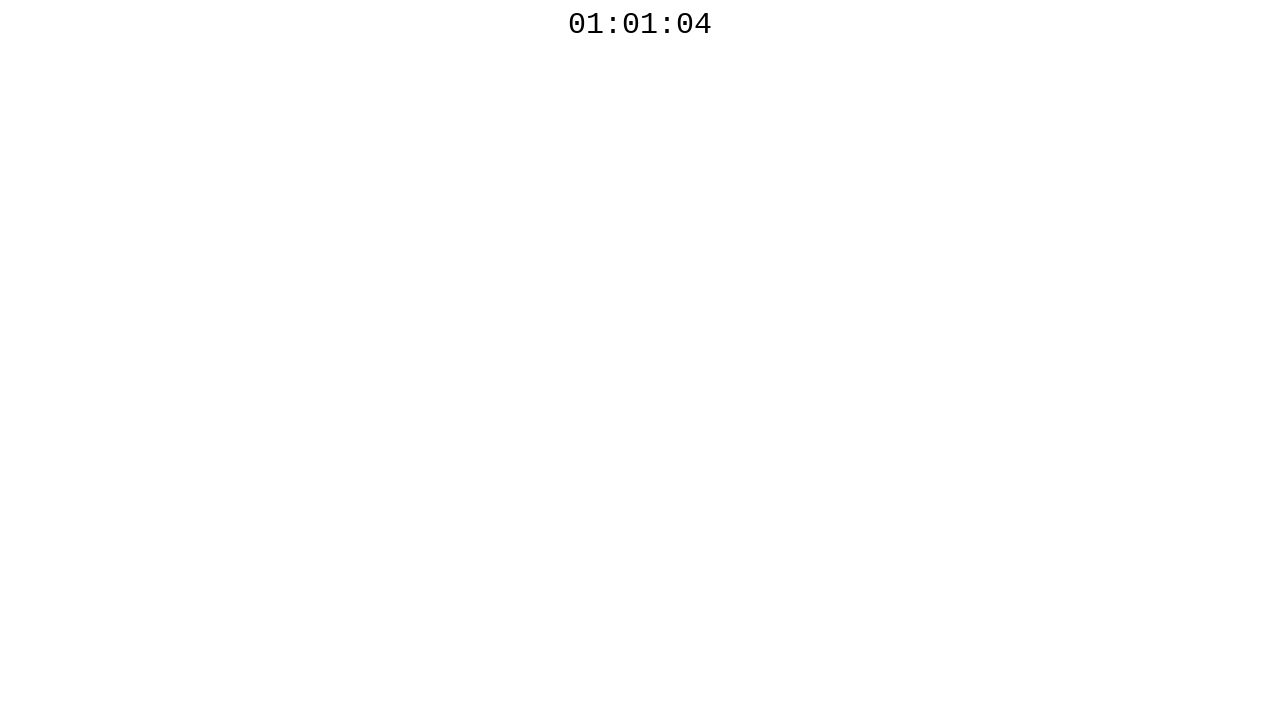

Waited 100ms before polling countdown again
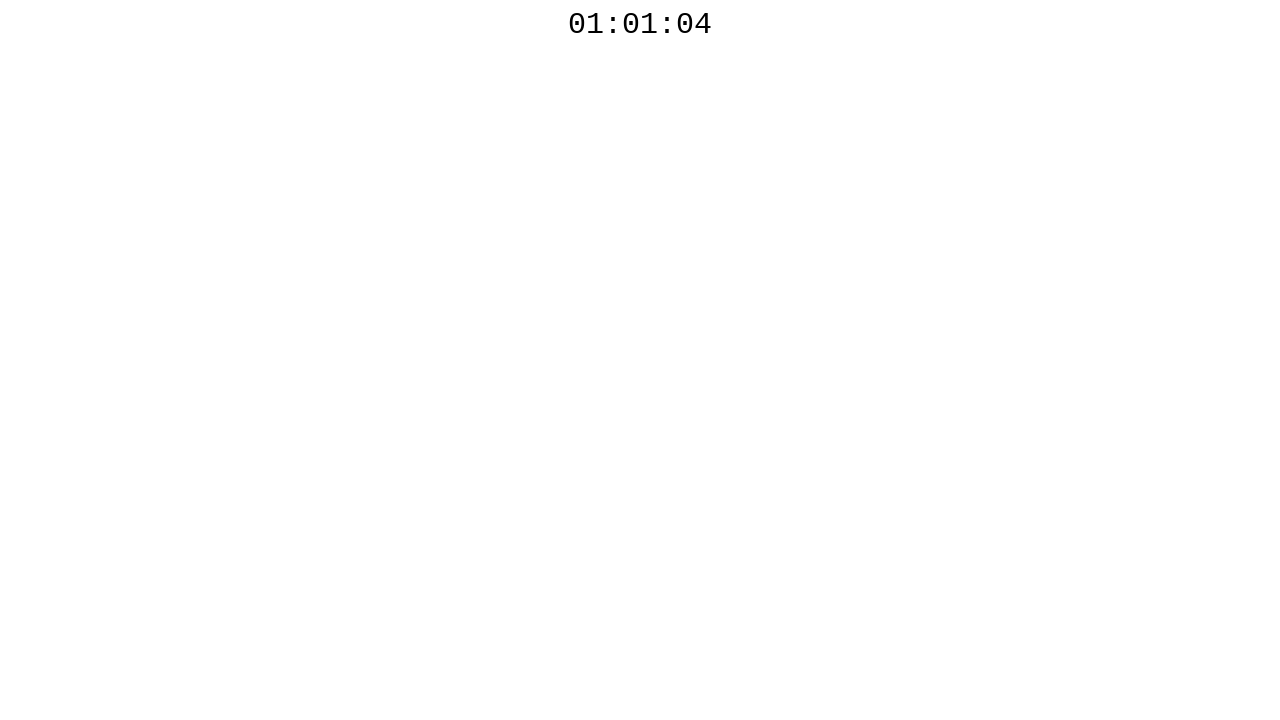

Read countdown text: 01:01:04
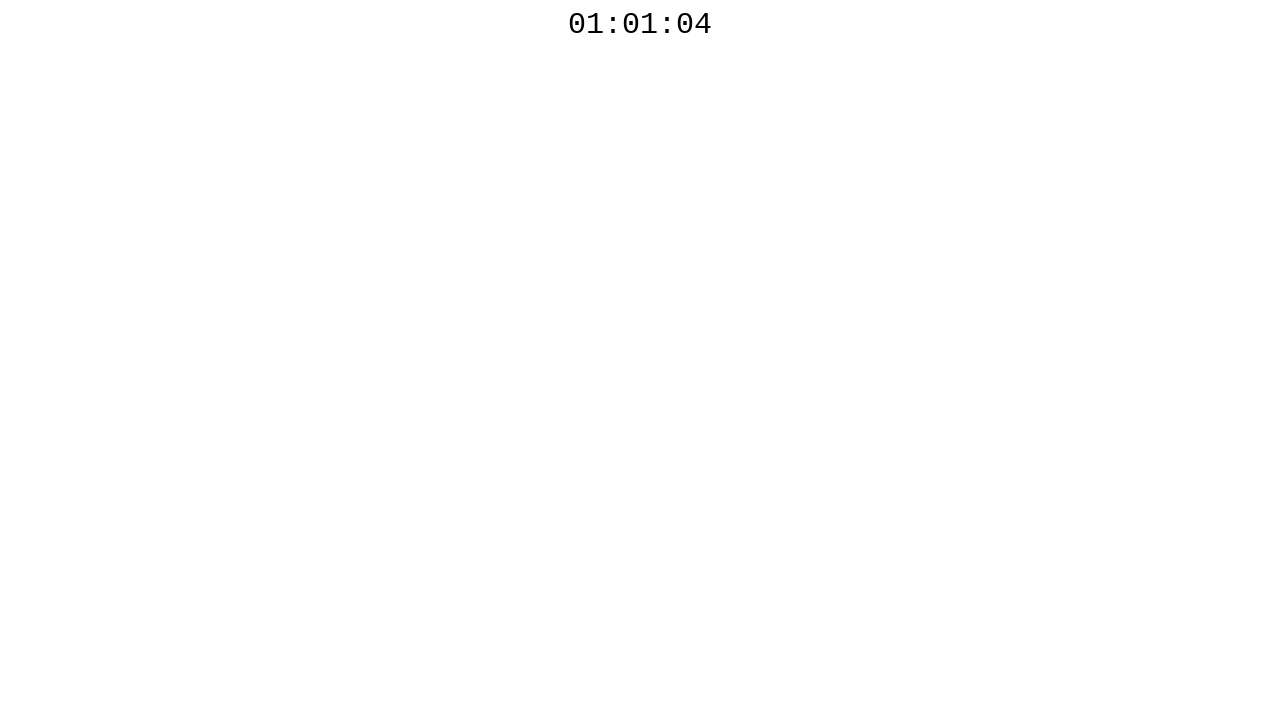

Checked elapsed time: 5212ms
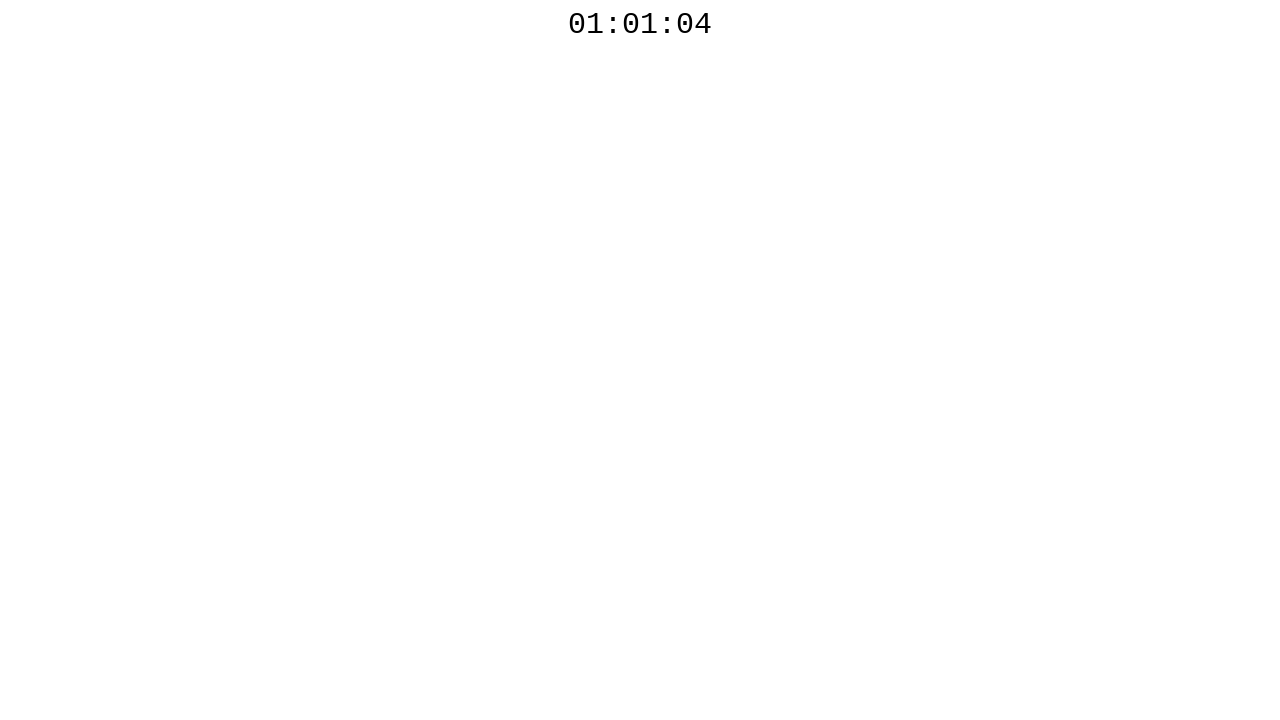

Waited 100ms before polling countdown again
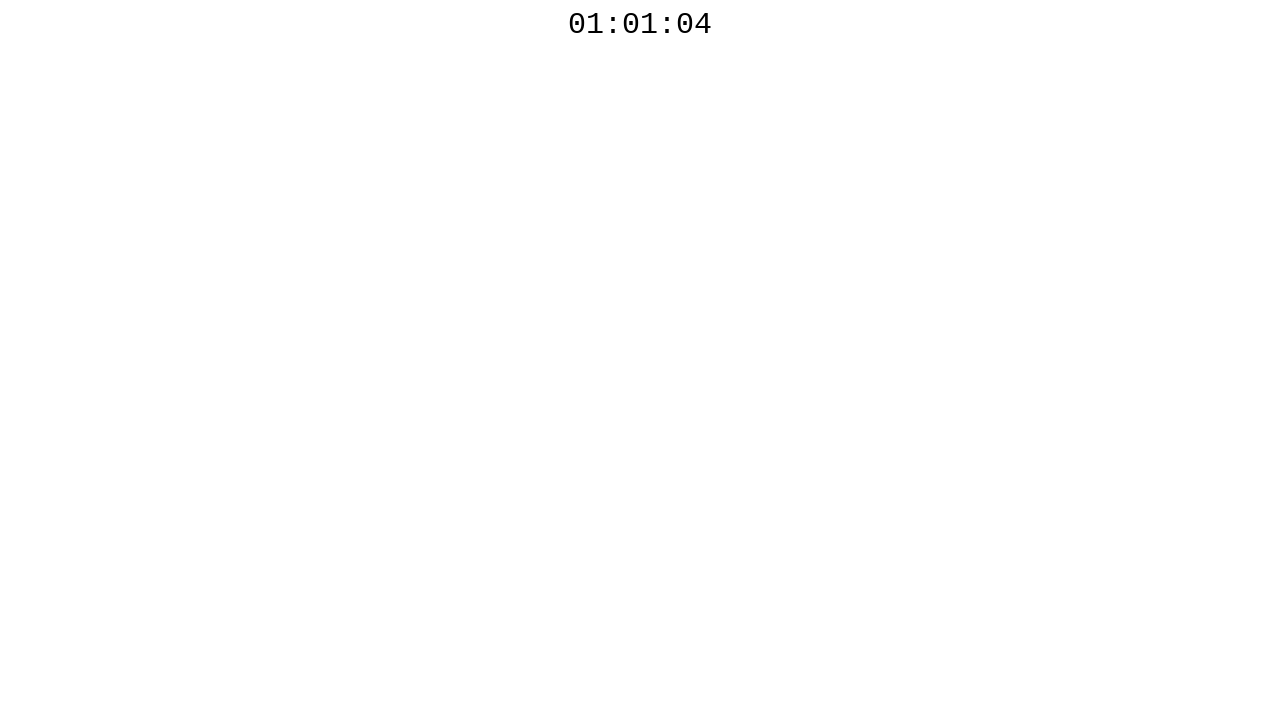

Read countdown text: 01:01:04
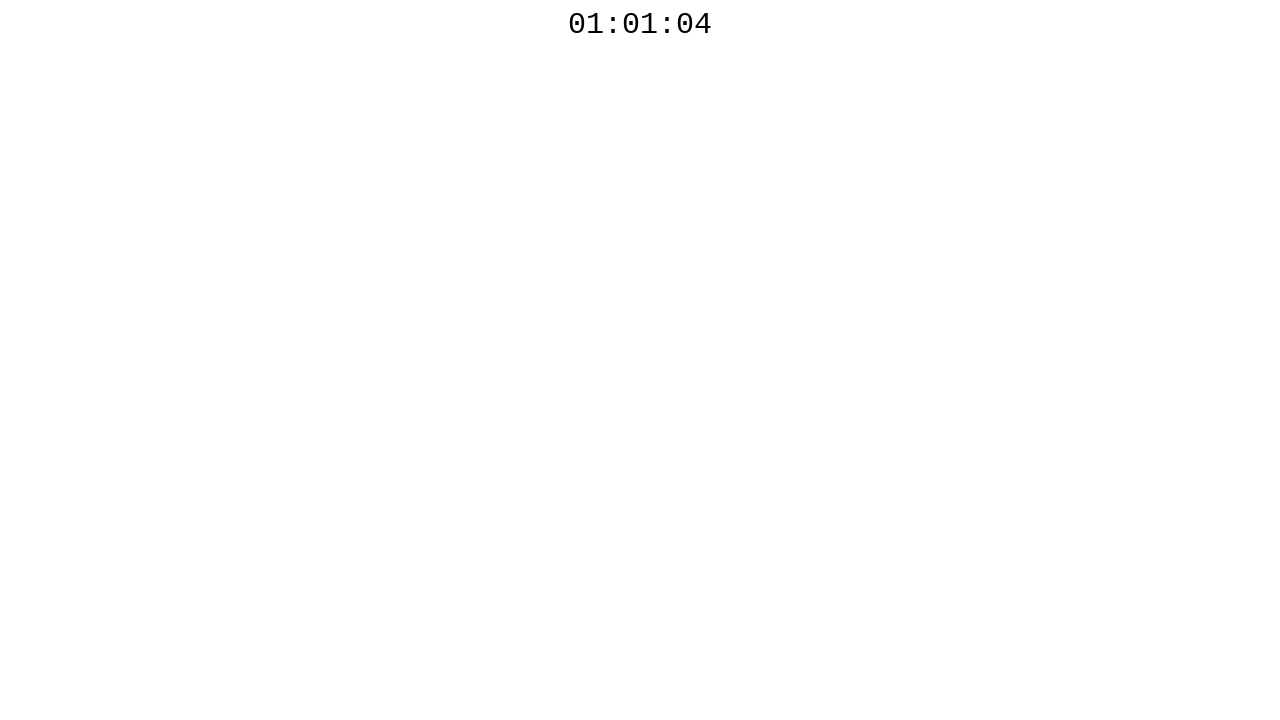

Checked elapsed time: 5622ms
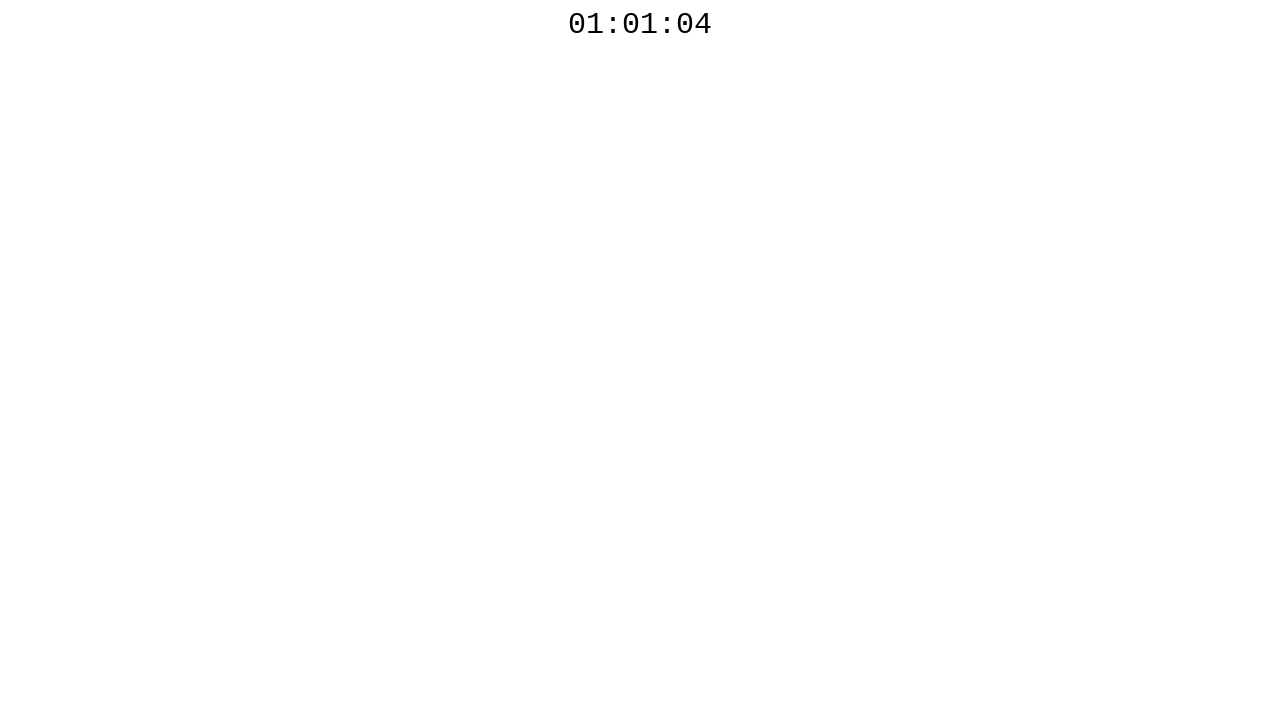

Waited 100ms before polling countdown again
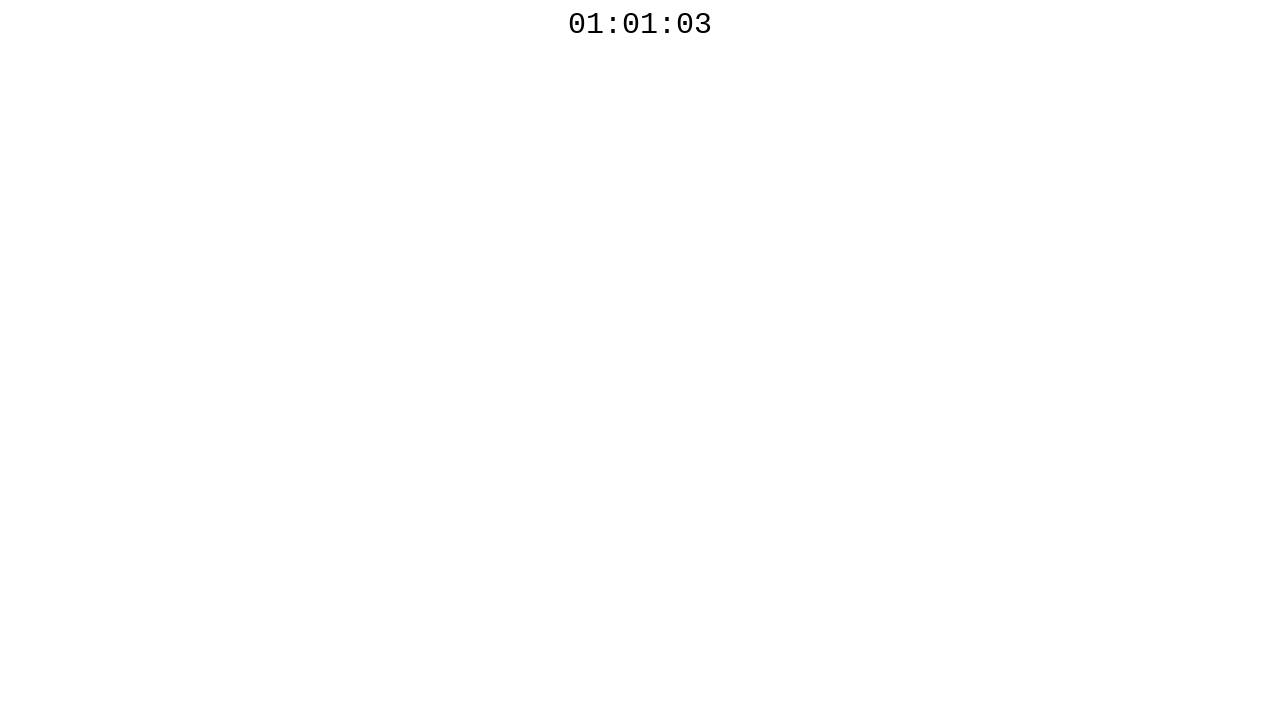

Read countdown text: 01:01:03
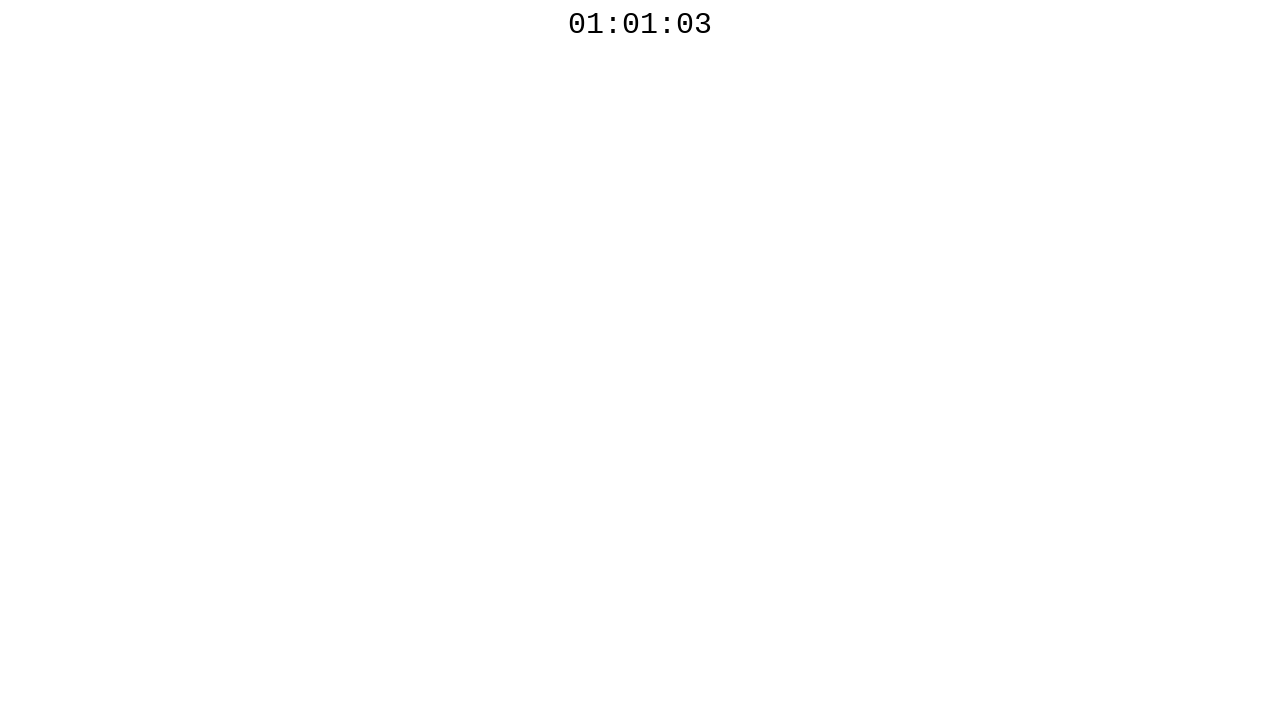

Checked elapsed time: 6037ms
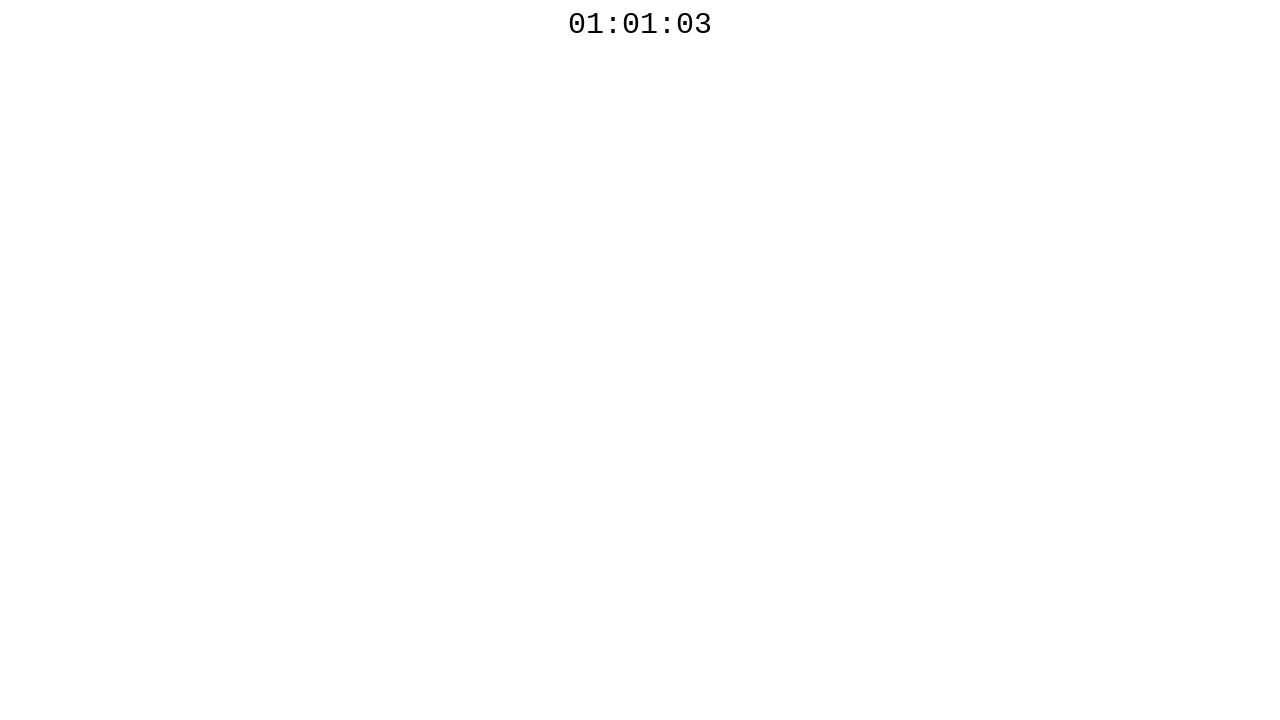

Waited 100ms before polling countdown again
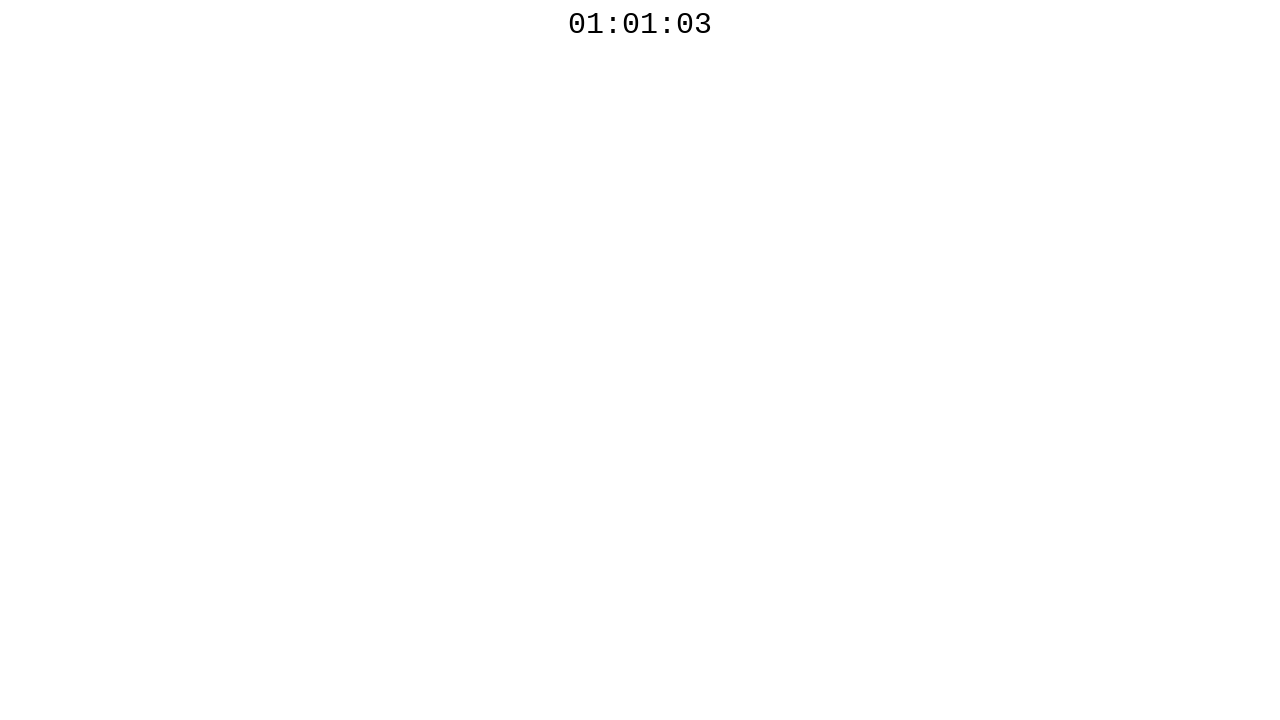

Read countdown text: 01:01:03
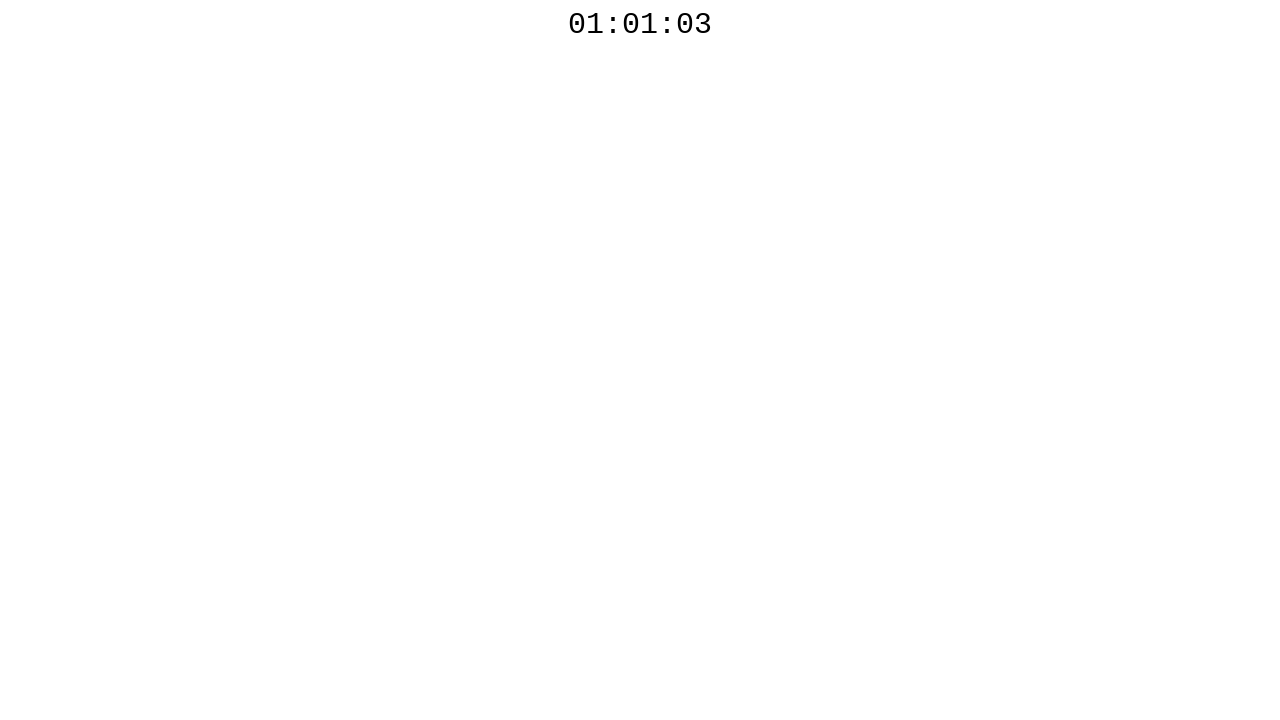

Checked elapsed time: 6450ms
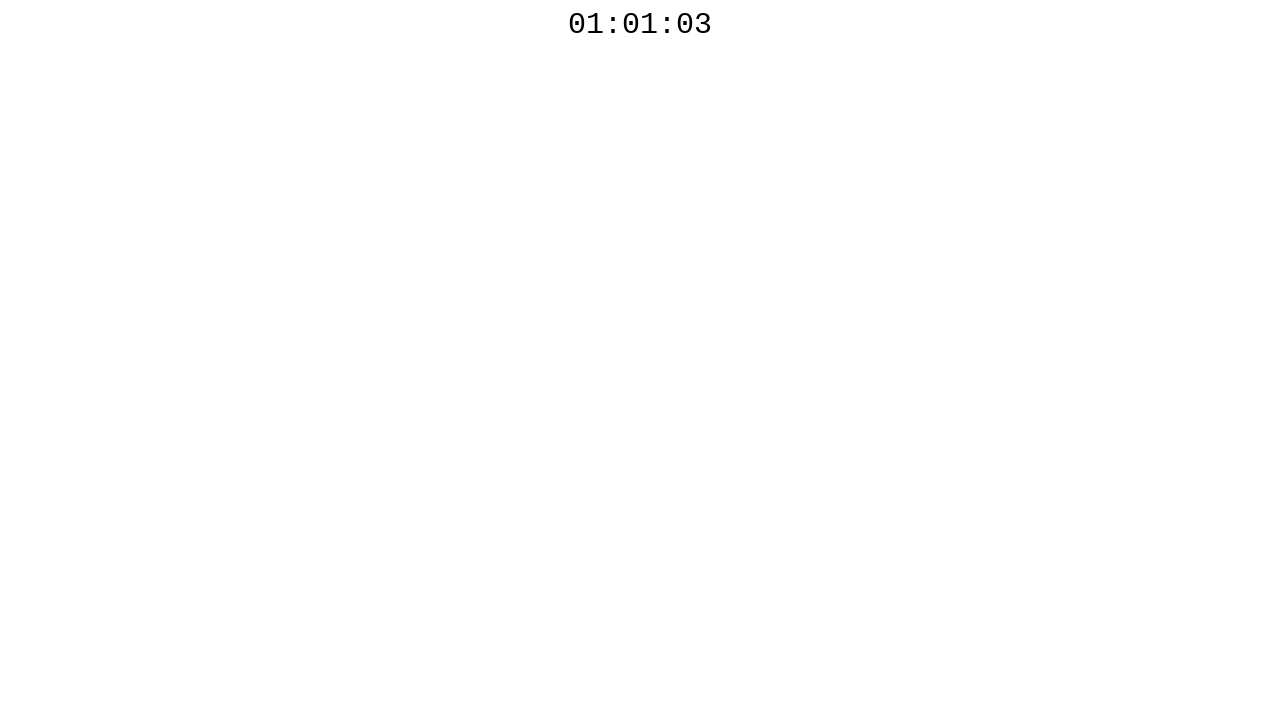

Waited 100ms before polling countdown again
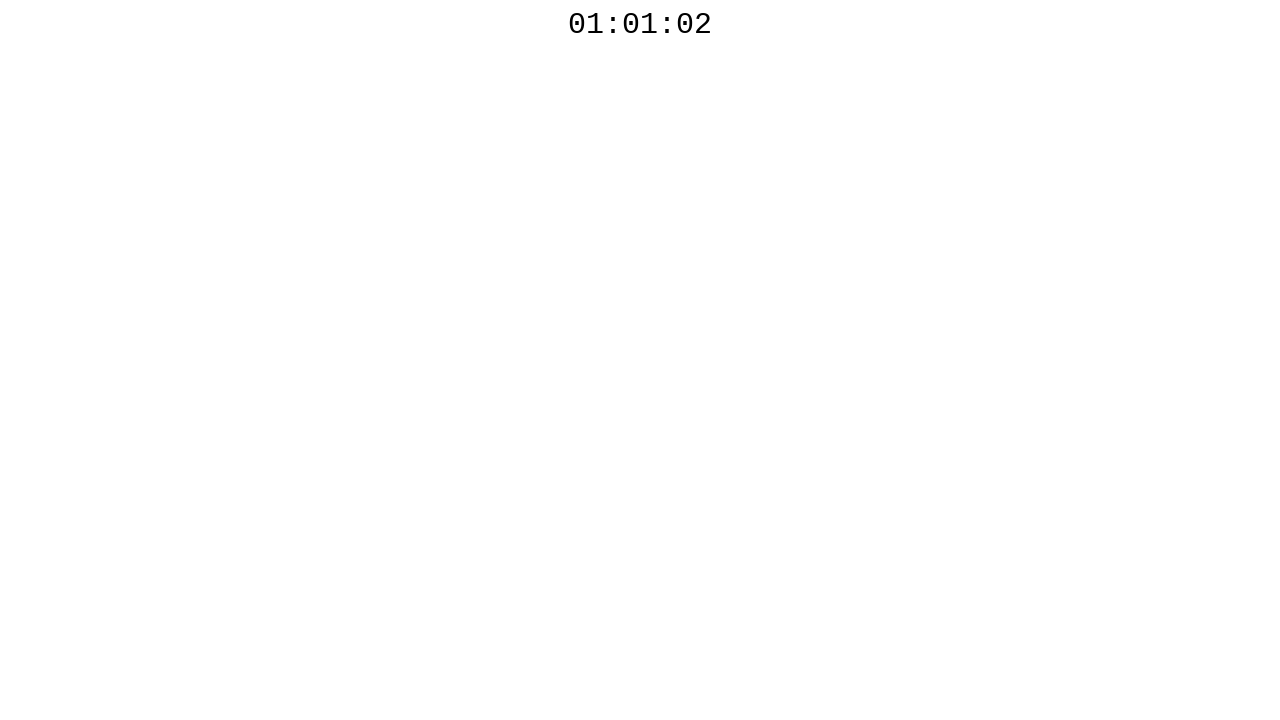

Read countdown text: 01:01:02
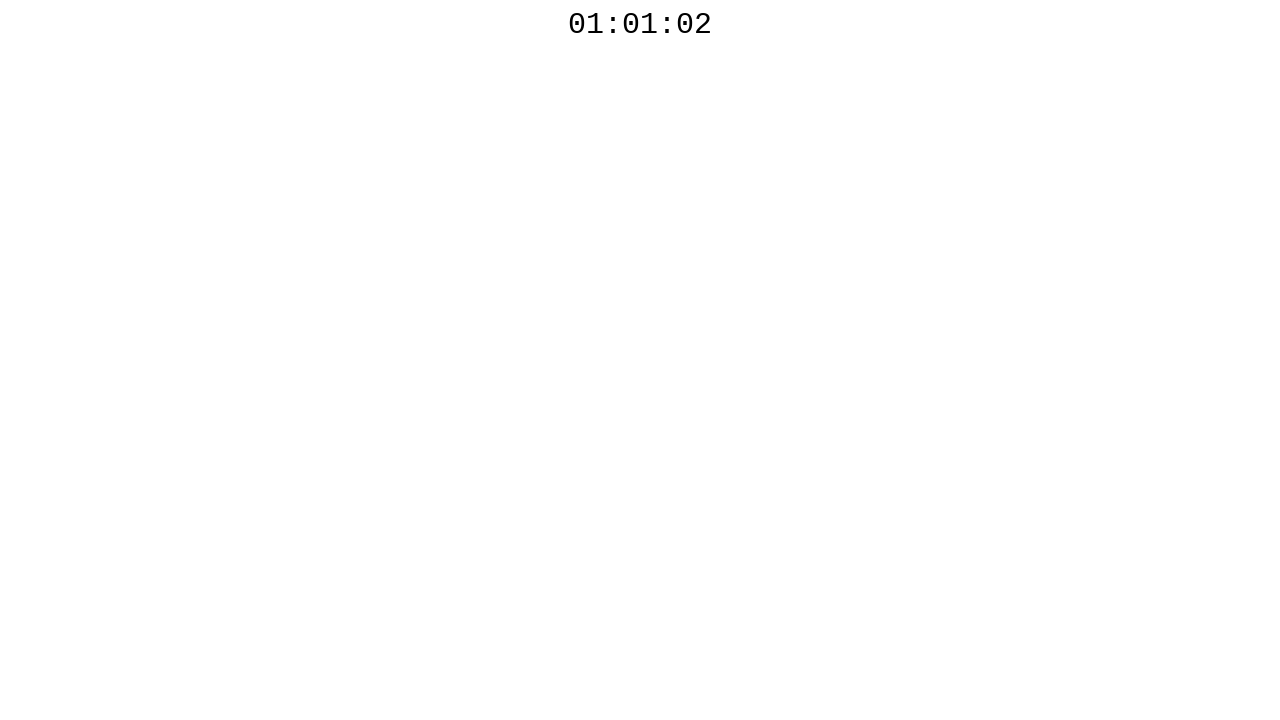

Checked elapsed time: 6868ms
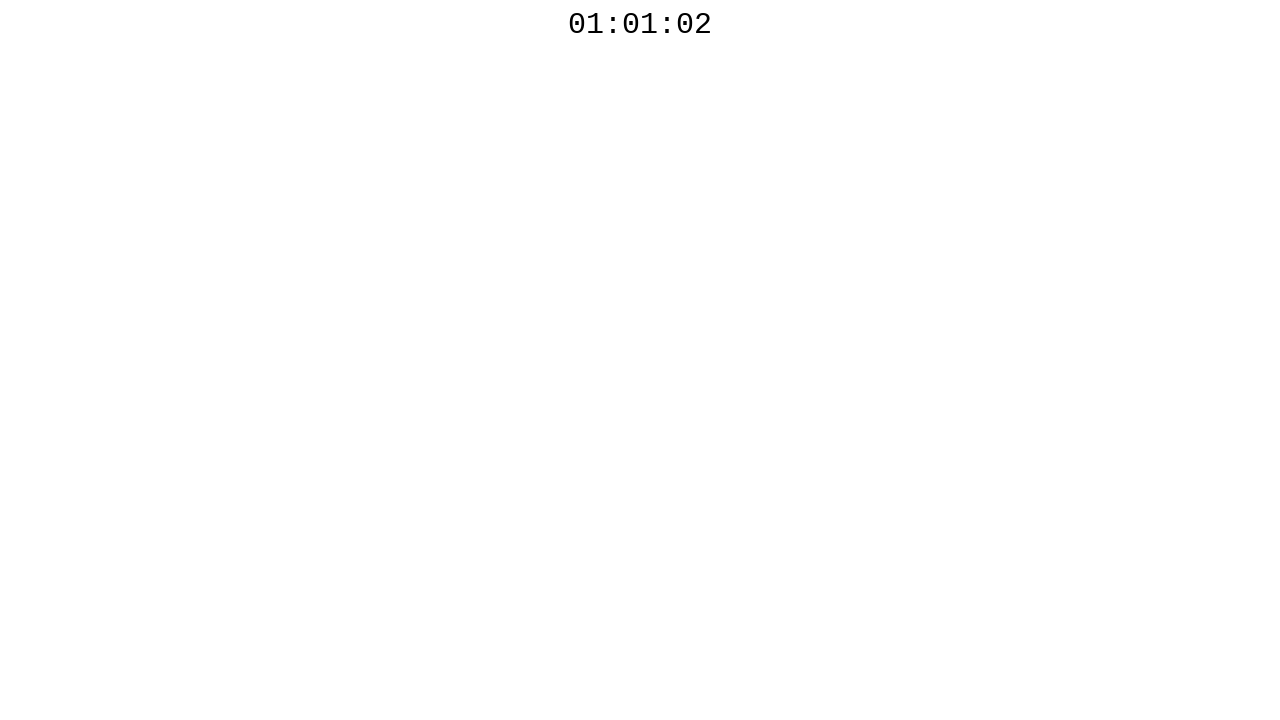

Waited 100ms before polling countdown again
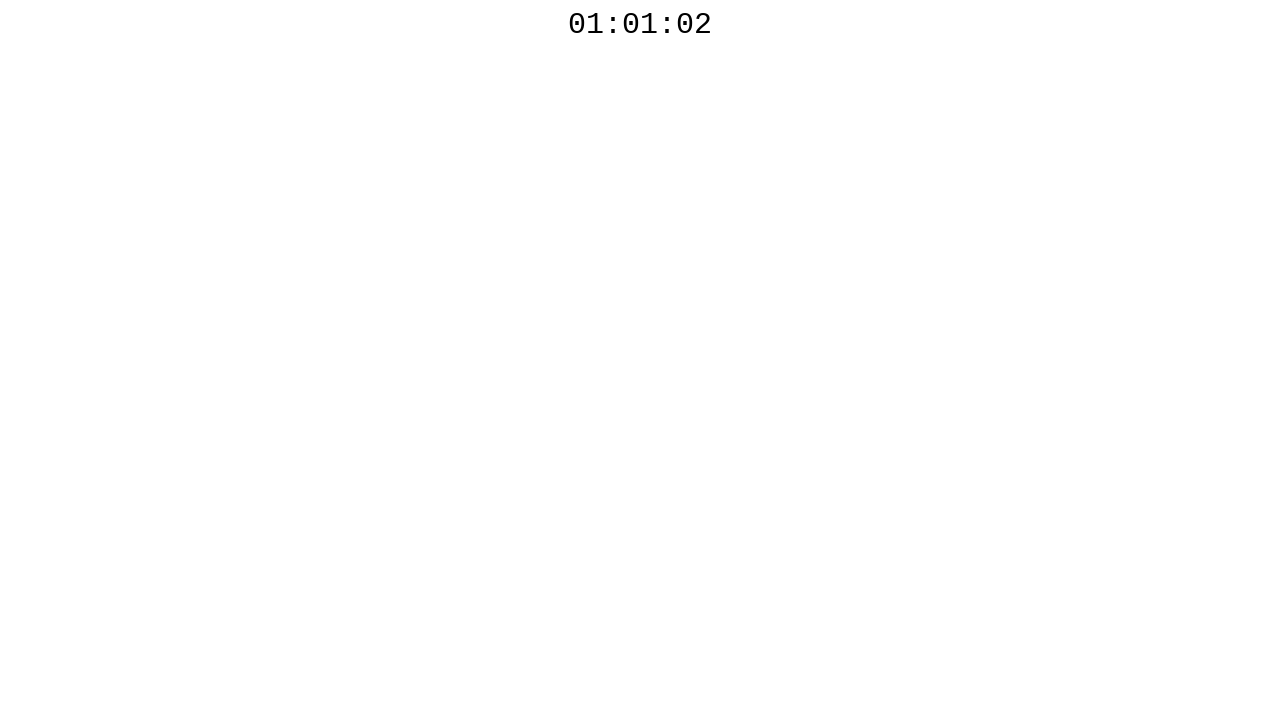

Read countdown text: 01:01:02
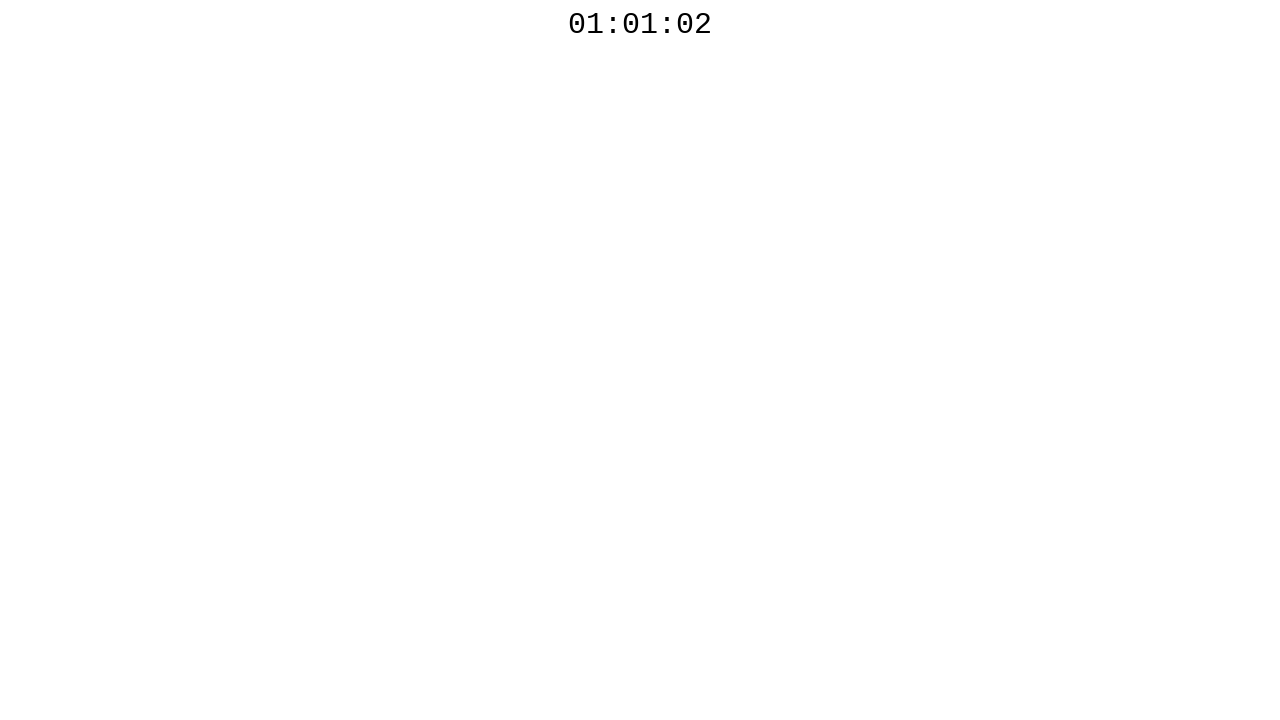

Checked elapsed time: 7278ms
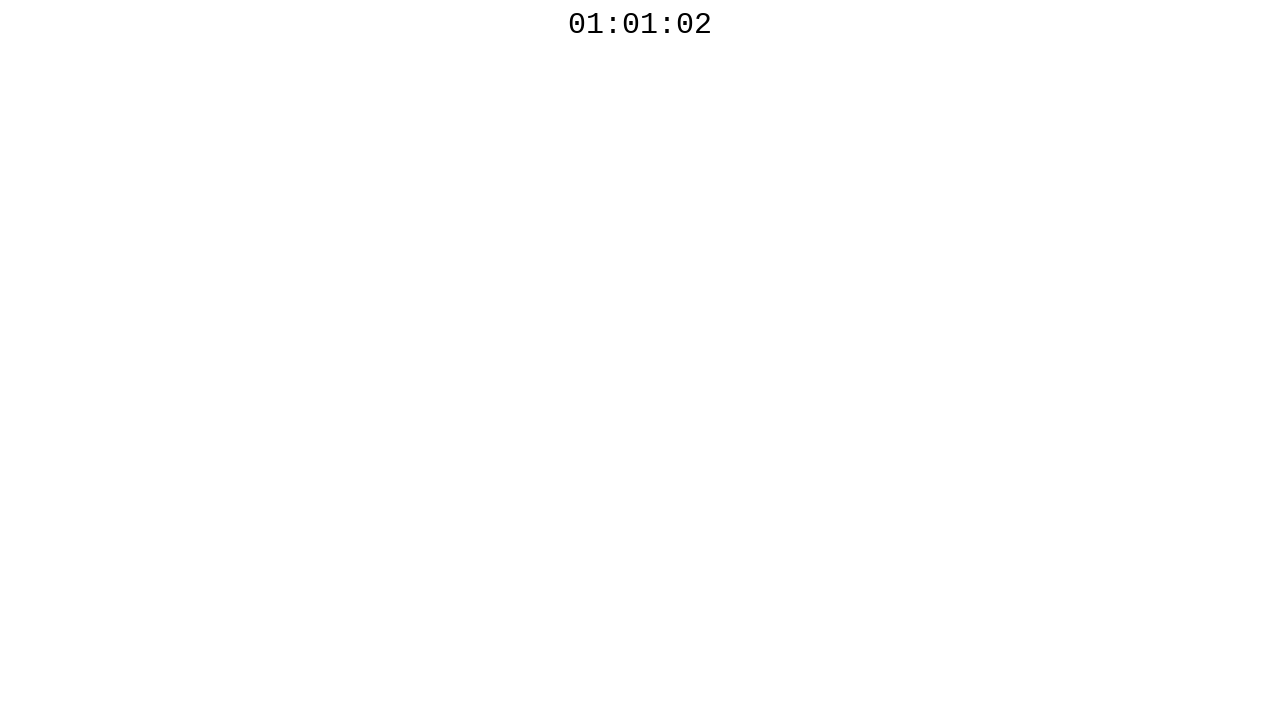

Waited 100ms before polling countdown again
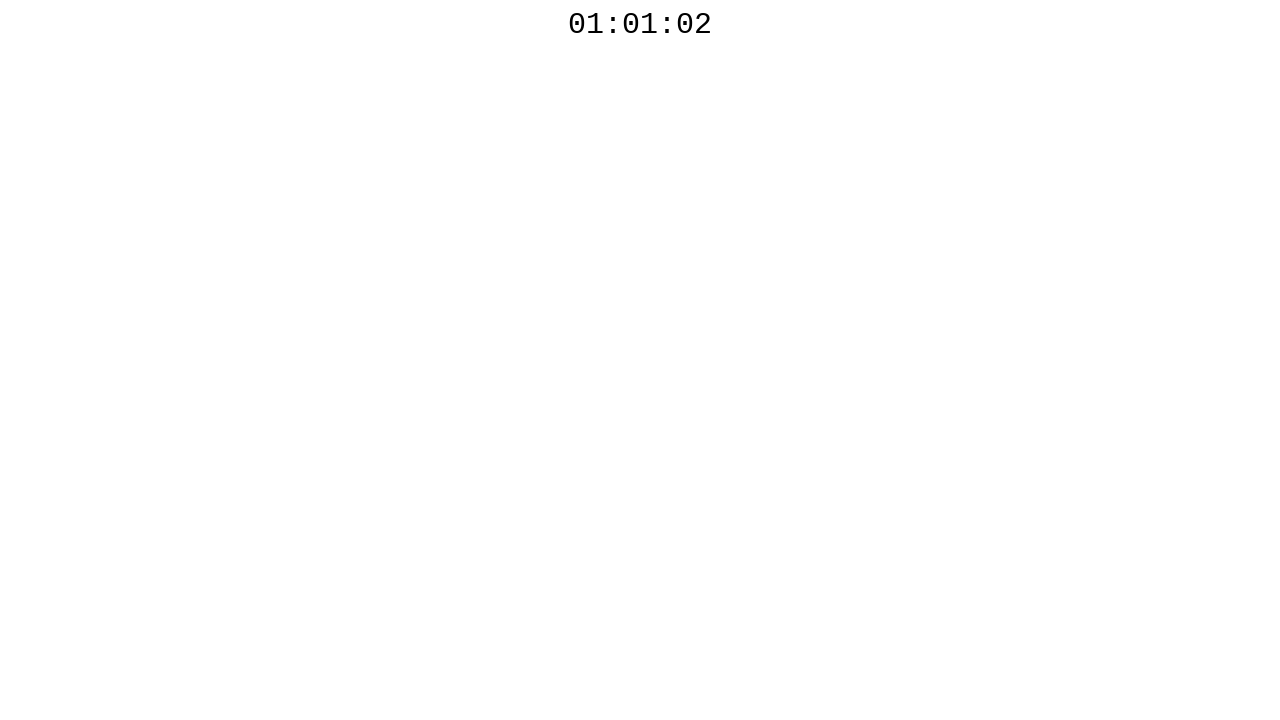

Read countdown text: 01:01:02
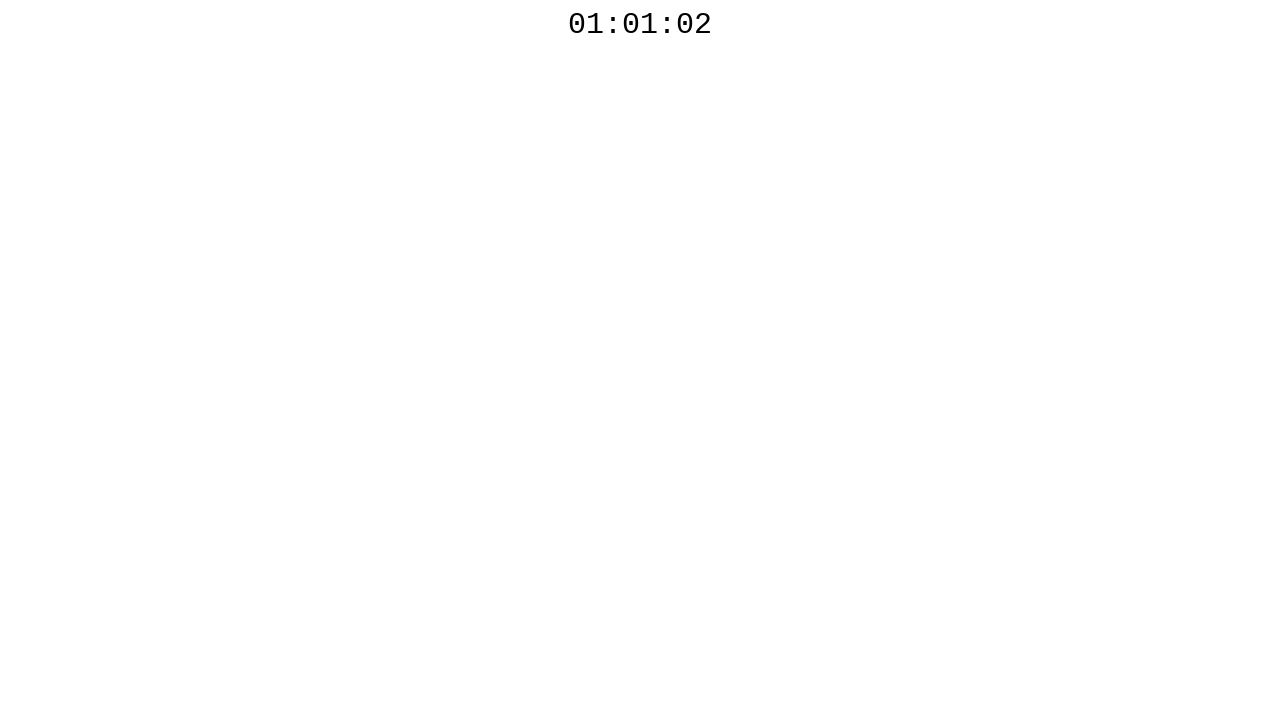

Checked elapsed time: 7684ms
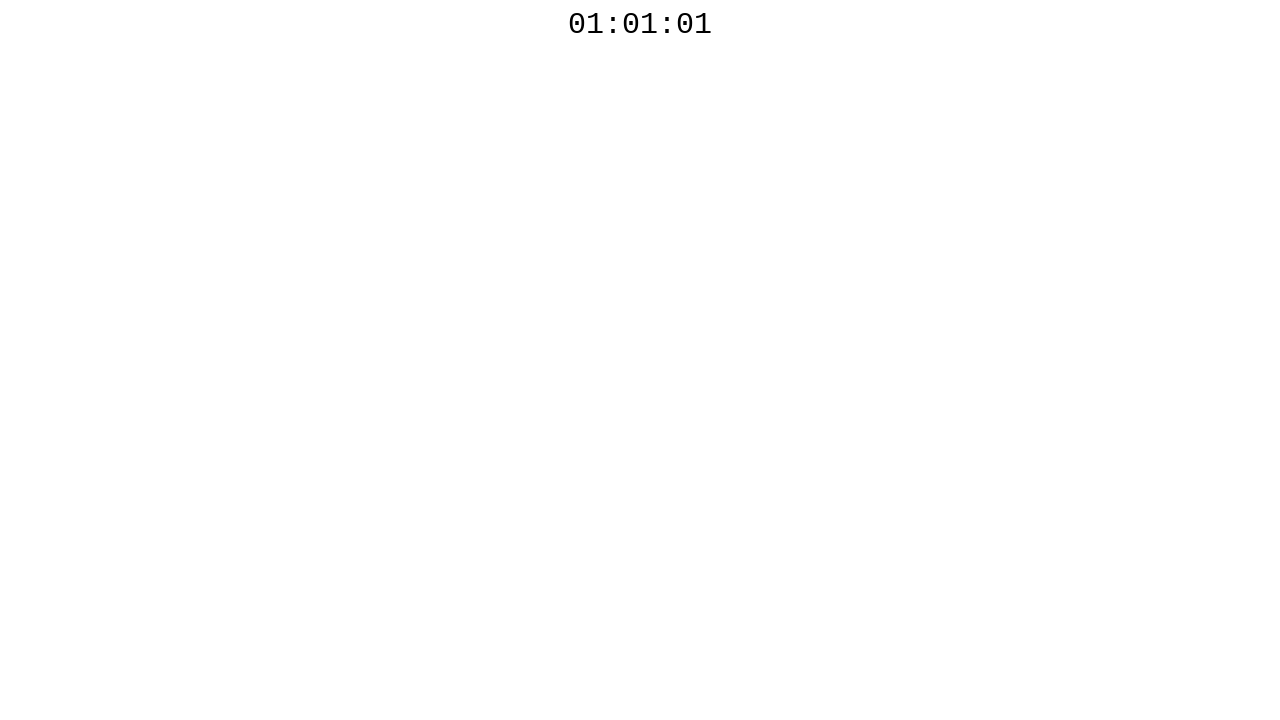

Waited 100ms before polling countdown again
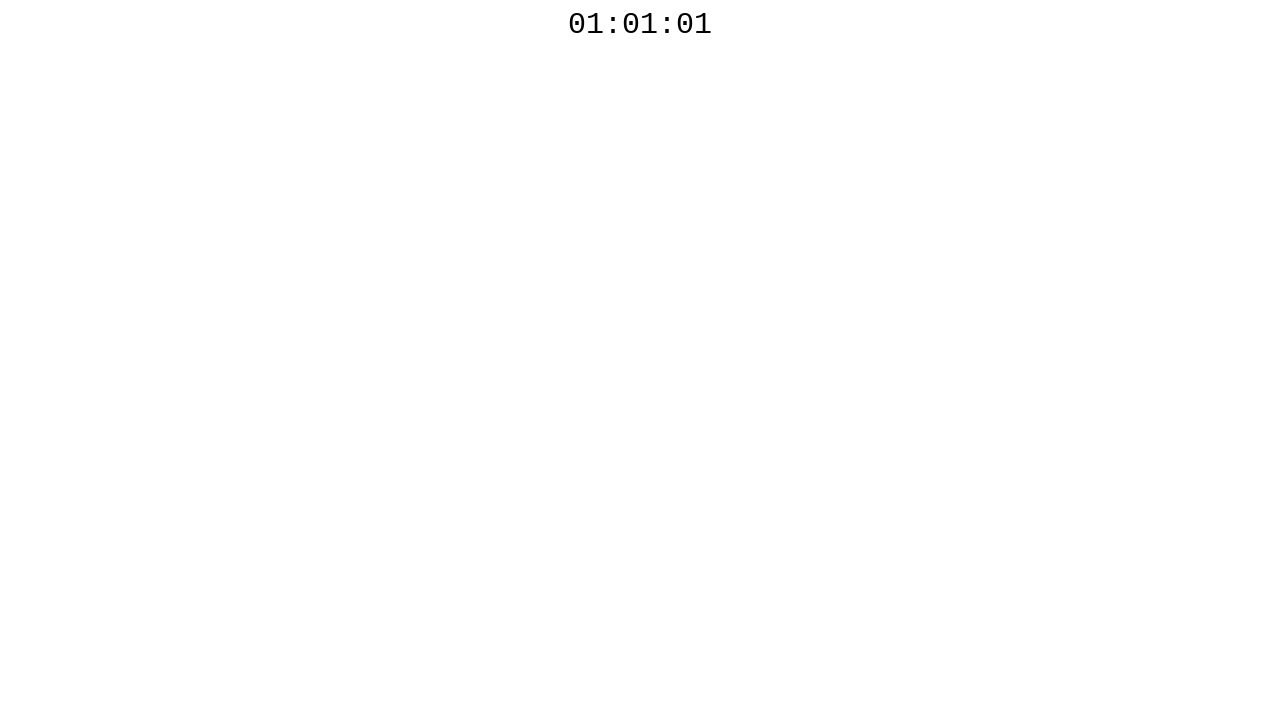

Read countdown text: 01:01:01
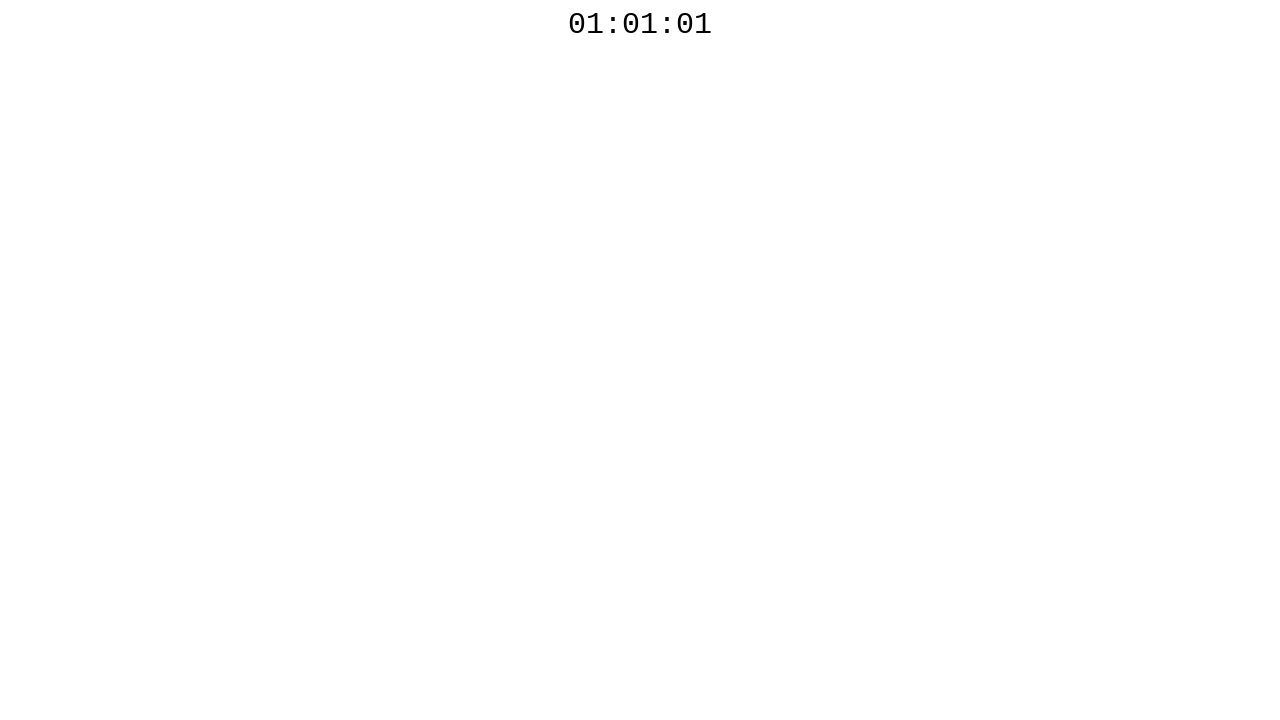

Checked elapsed time: 8099ms
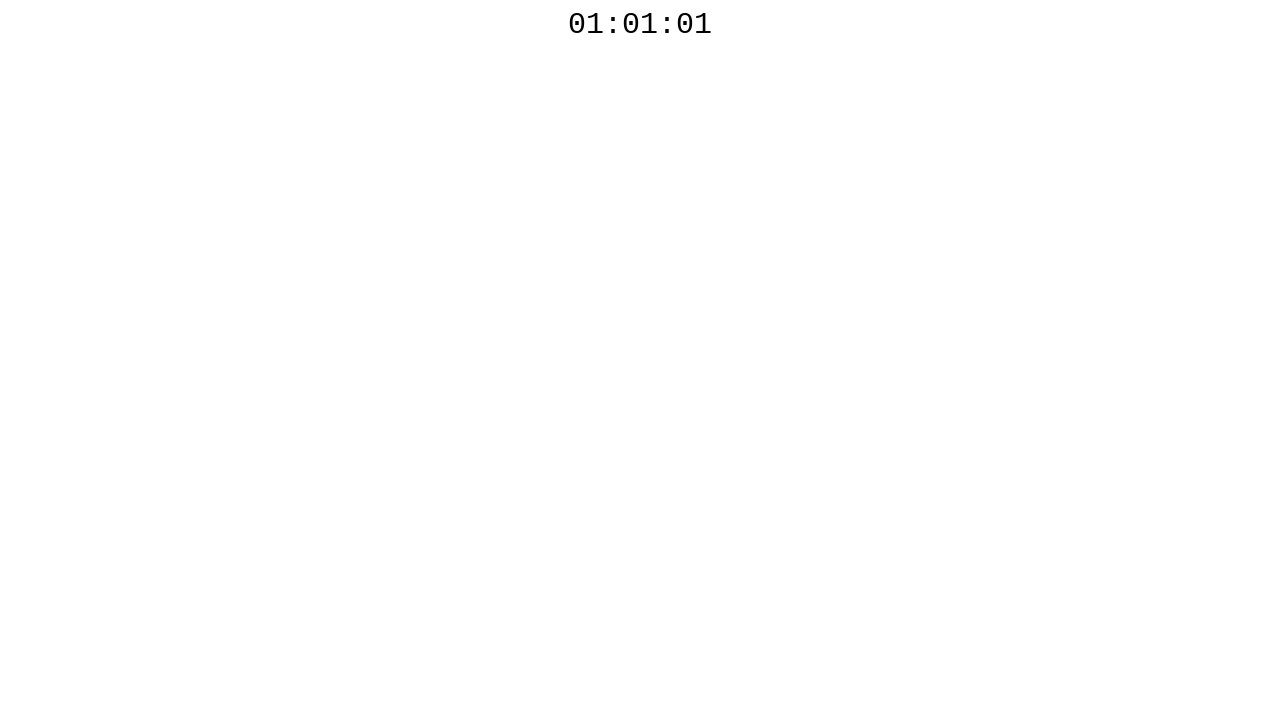

Waited 100ms before polling countdown again
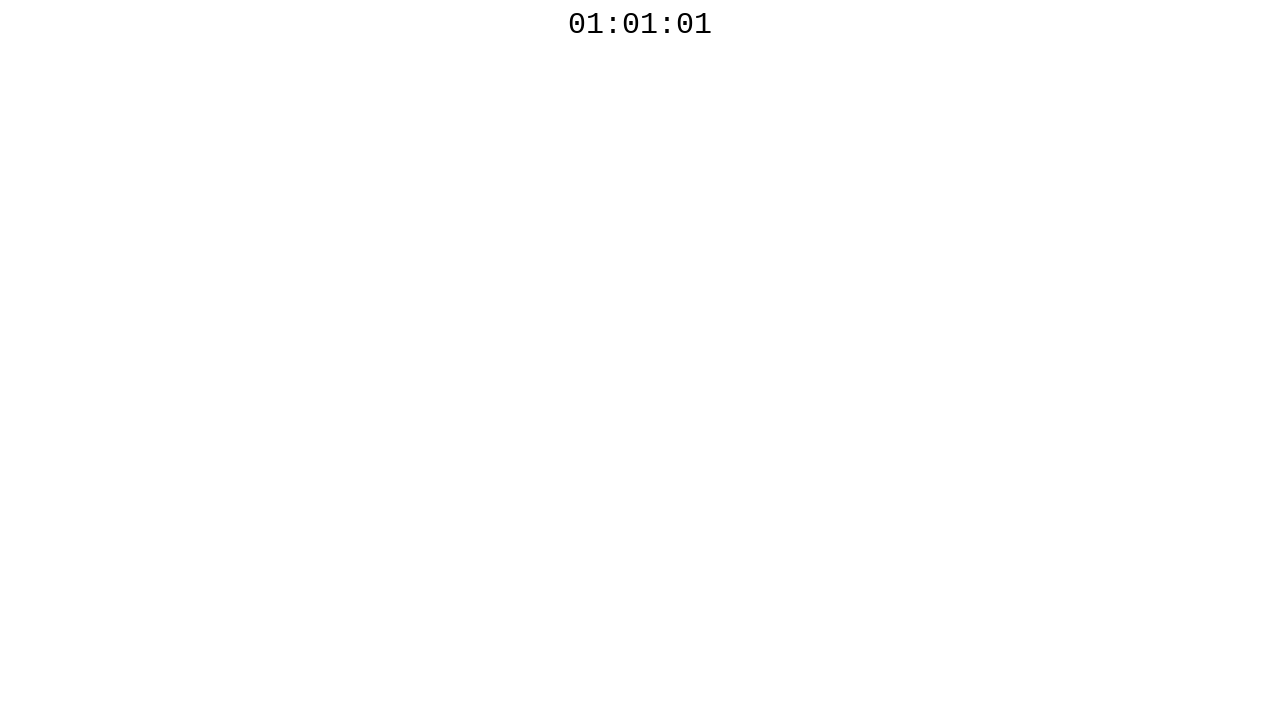

Read countdown text: 01:01:01
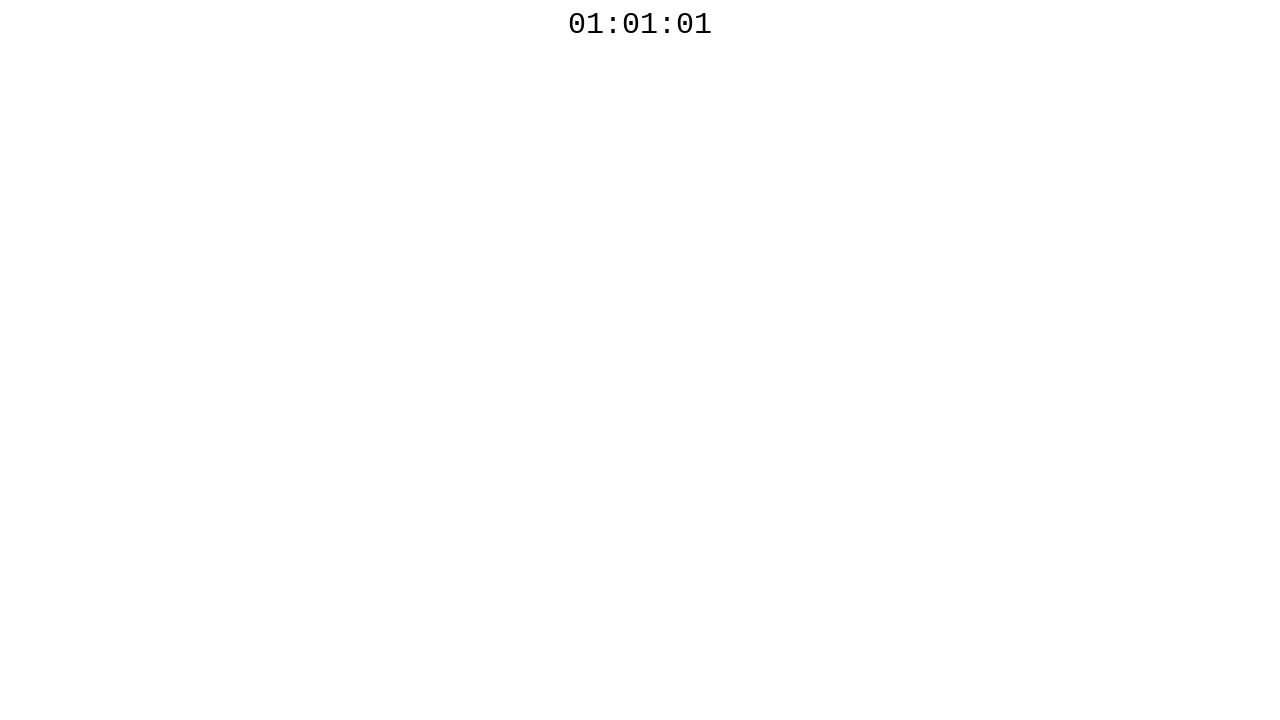

Checked elapsed time: 8511ms
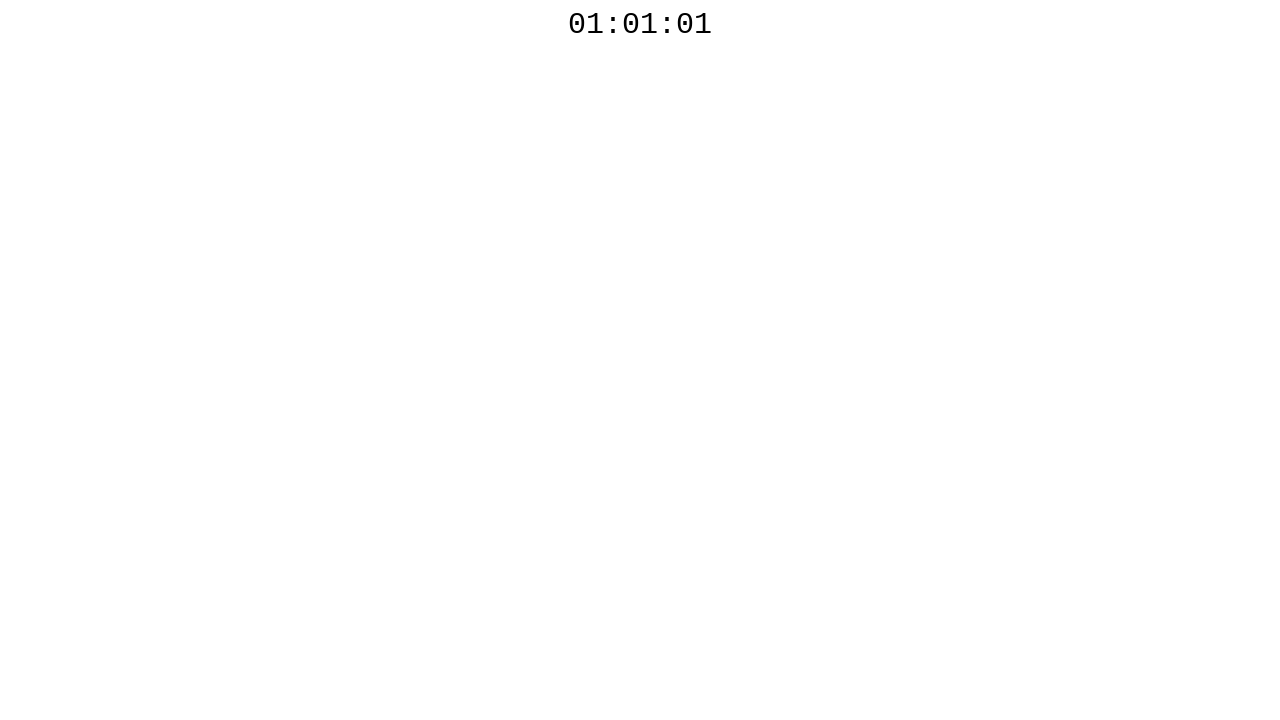

Waited 100ms before polling countdown again
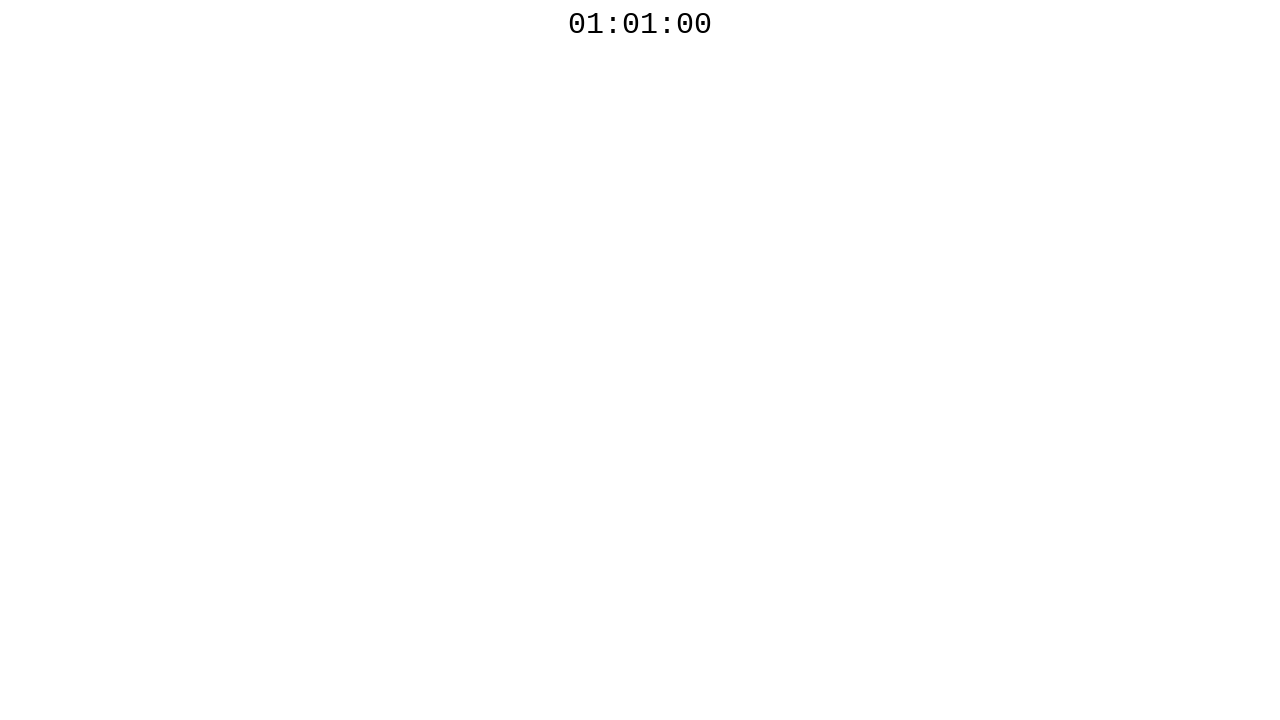

Read countdown text: 01:01:00
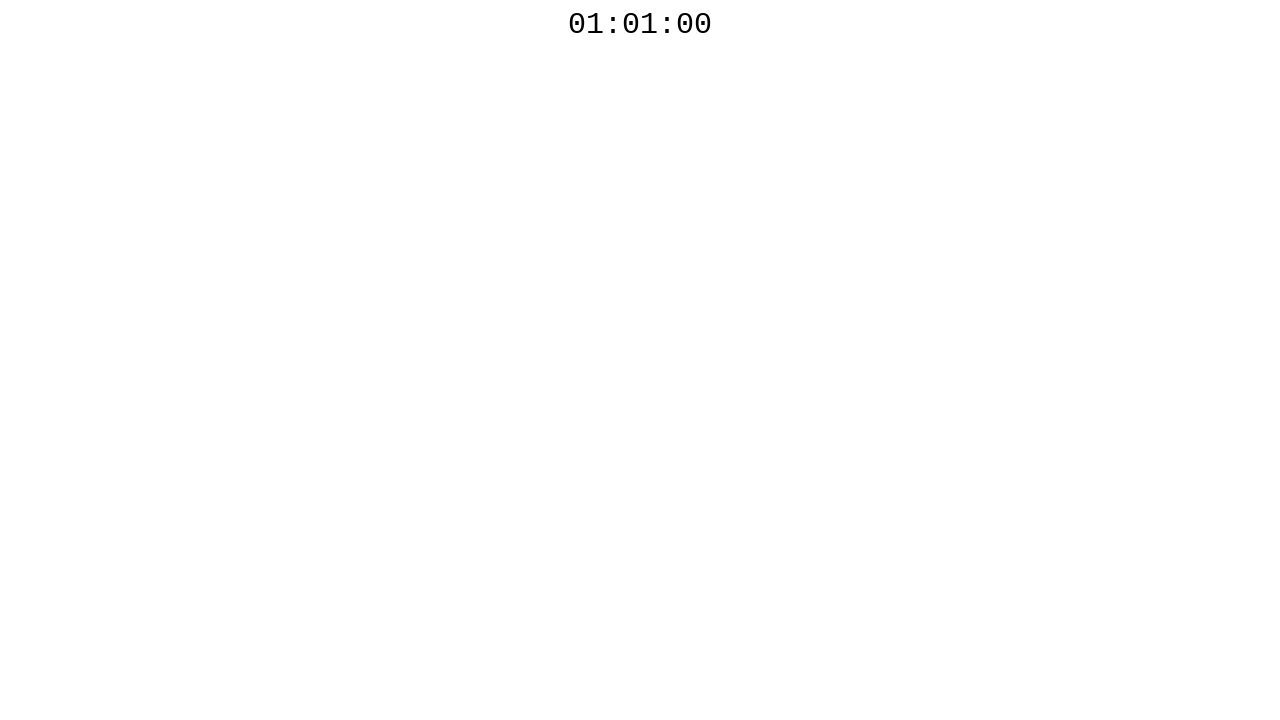

Countdown timer reached 00 seconds
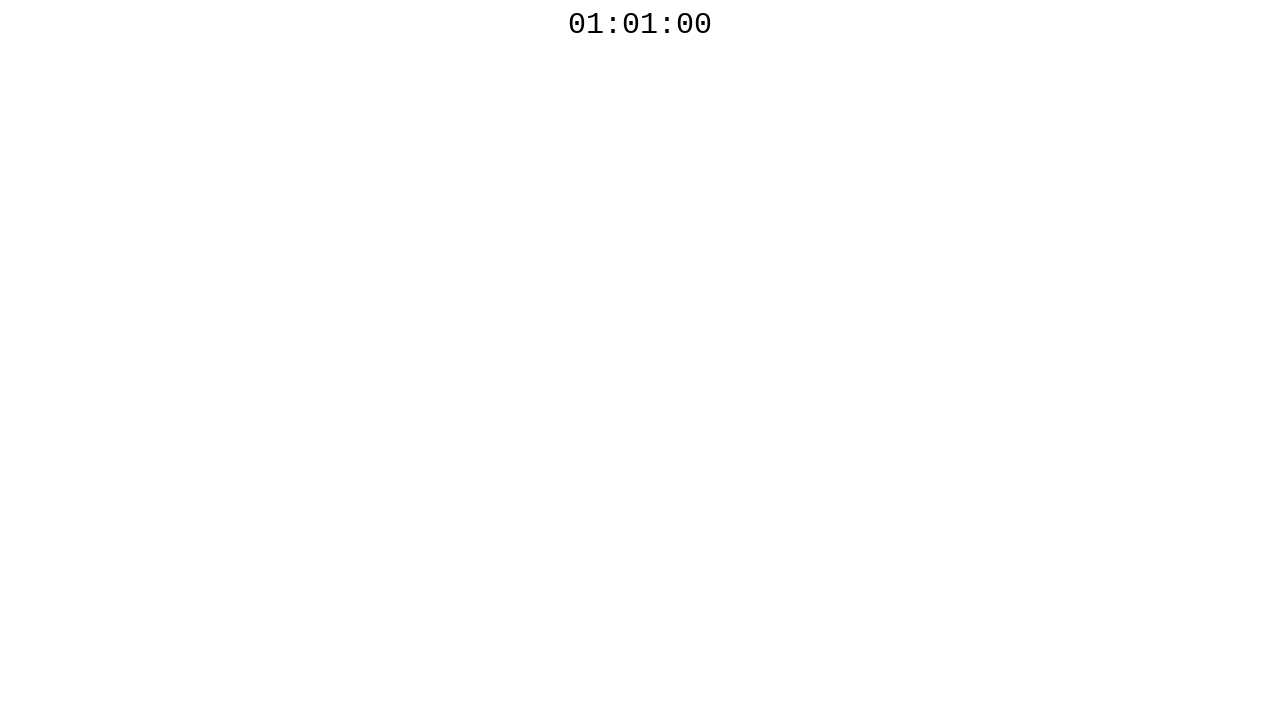

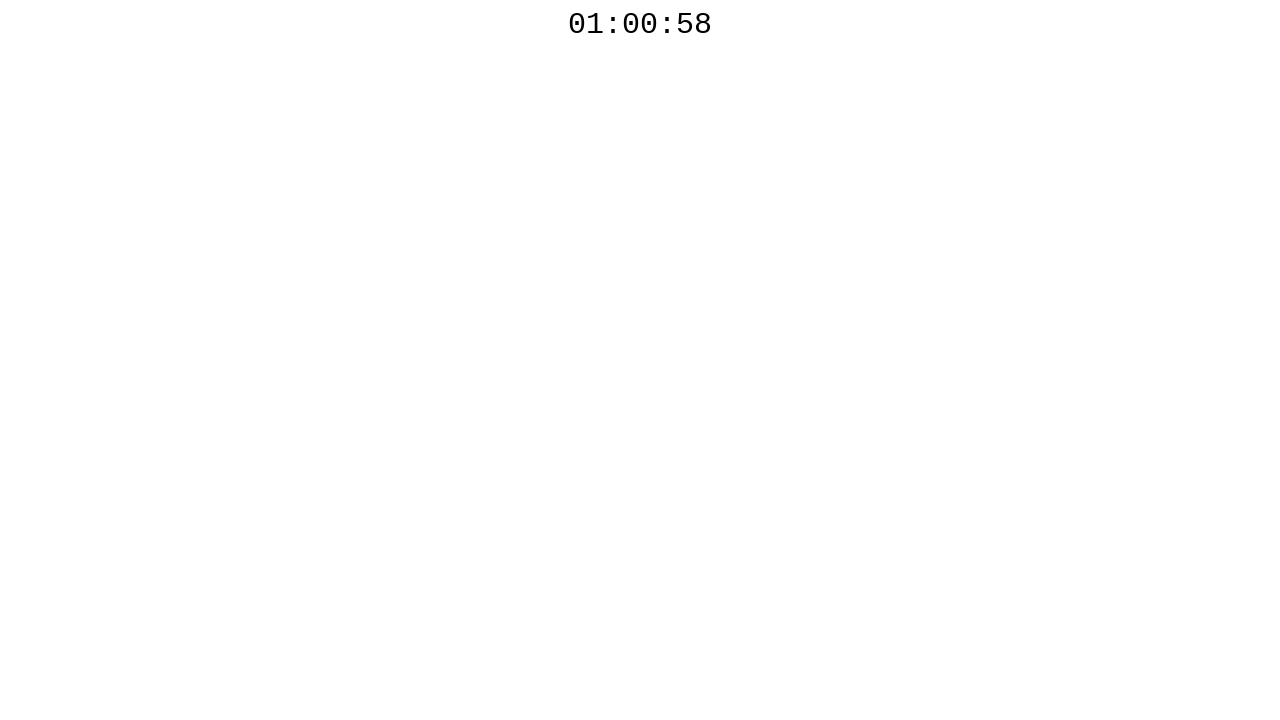